Navigates to Walmart Costa Rica's deals/rebajas category page and scrolls to load all products using infinite scroll, verifying that product items are displayed.

Starting URL: https://www.walmart.co.cr/rebajas?page=1

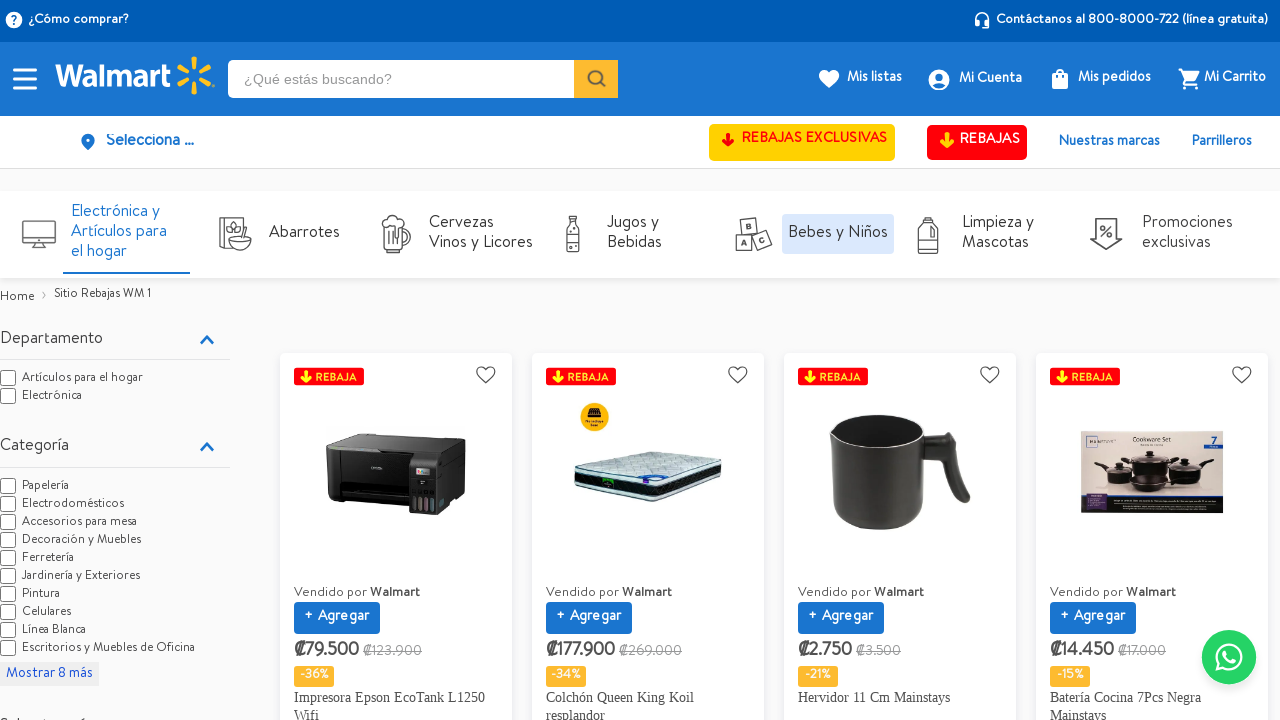

Waited for product gallery items to load
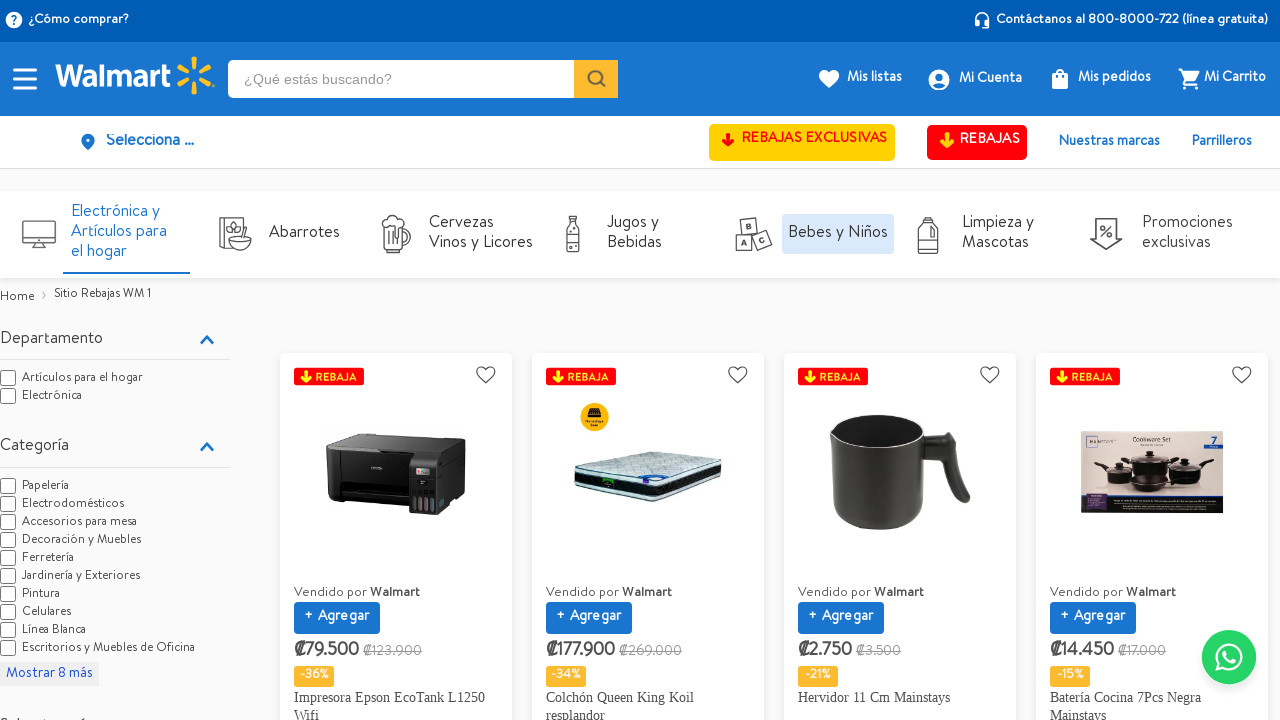

Pressed End key to scroll to bottom (cycle 1)
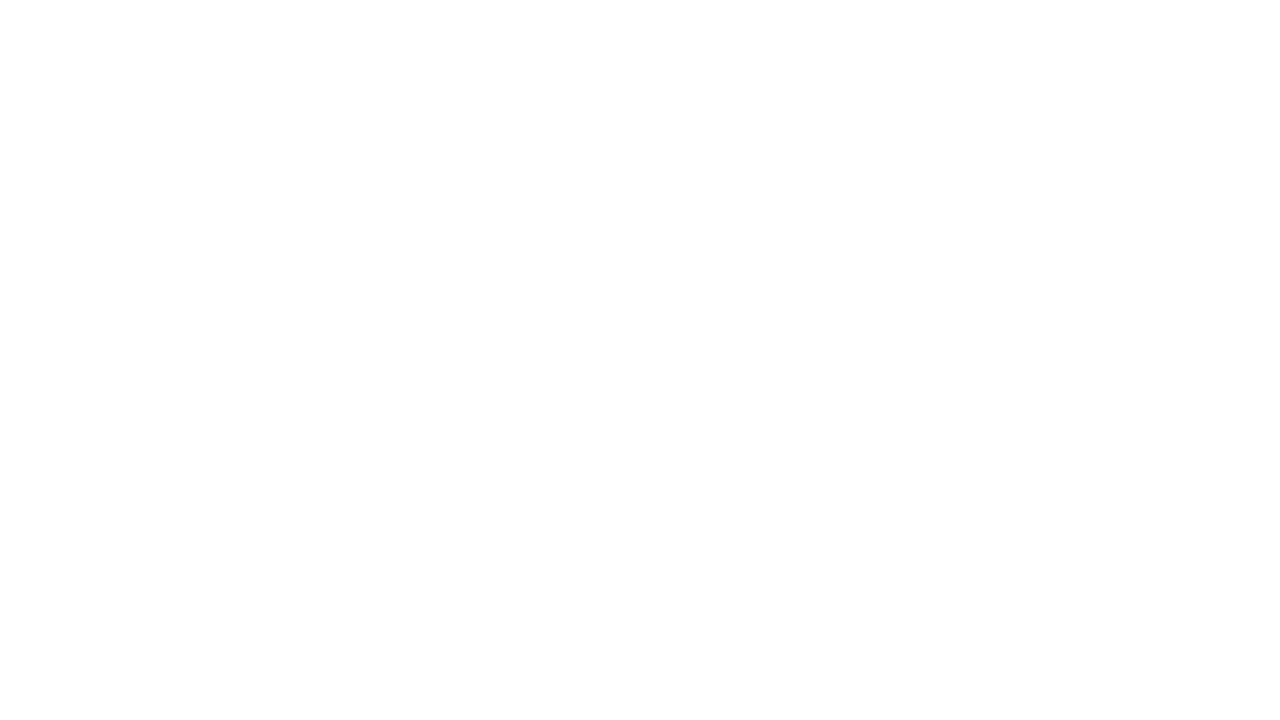

Scrolled down by 2x viewport height to trigger lazy loading
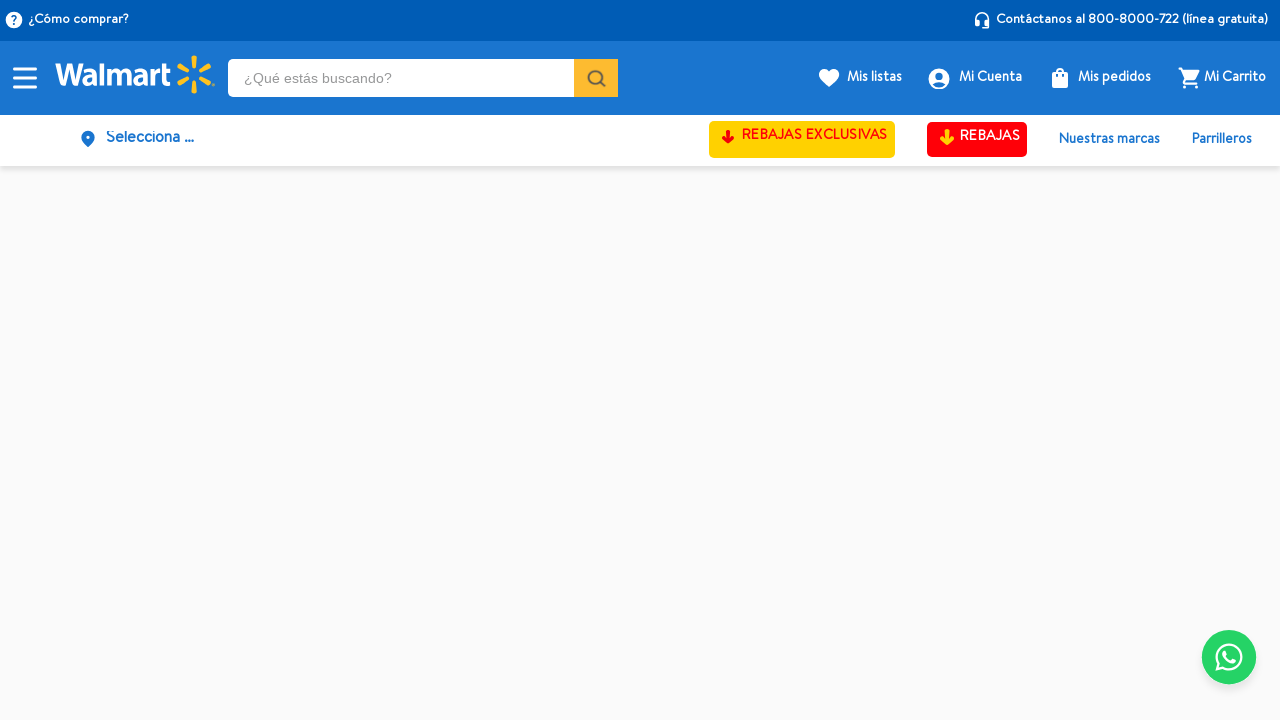

Waited 800ms for content to load
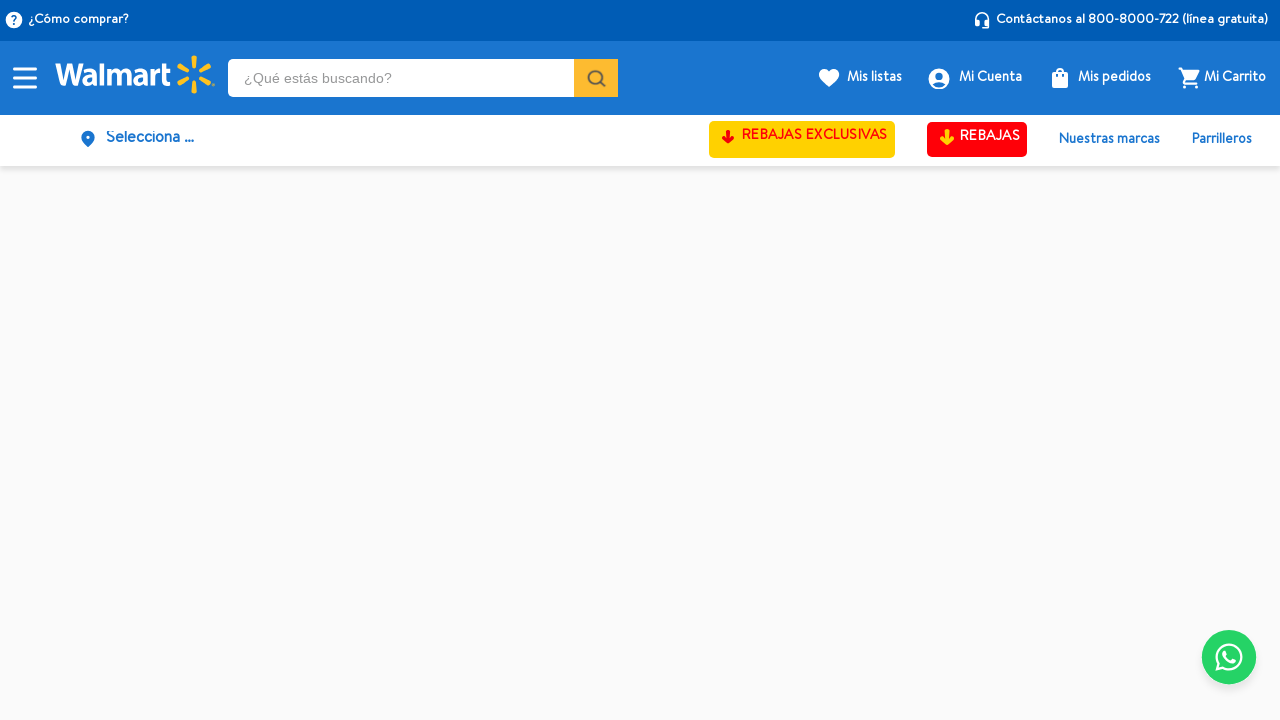

Counted 34 products on page (unchanged cycles: 0)
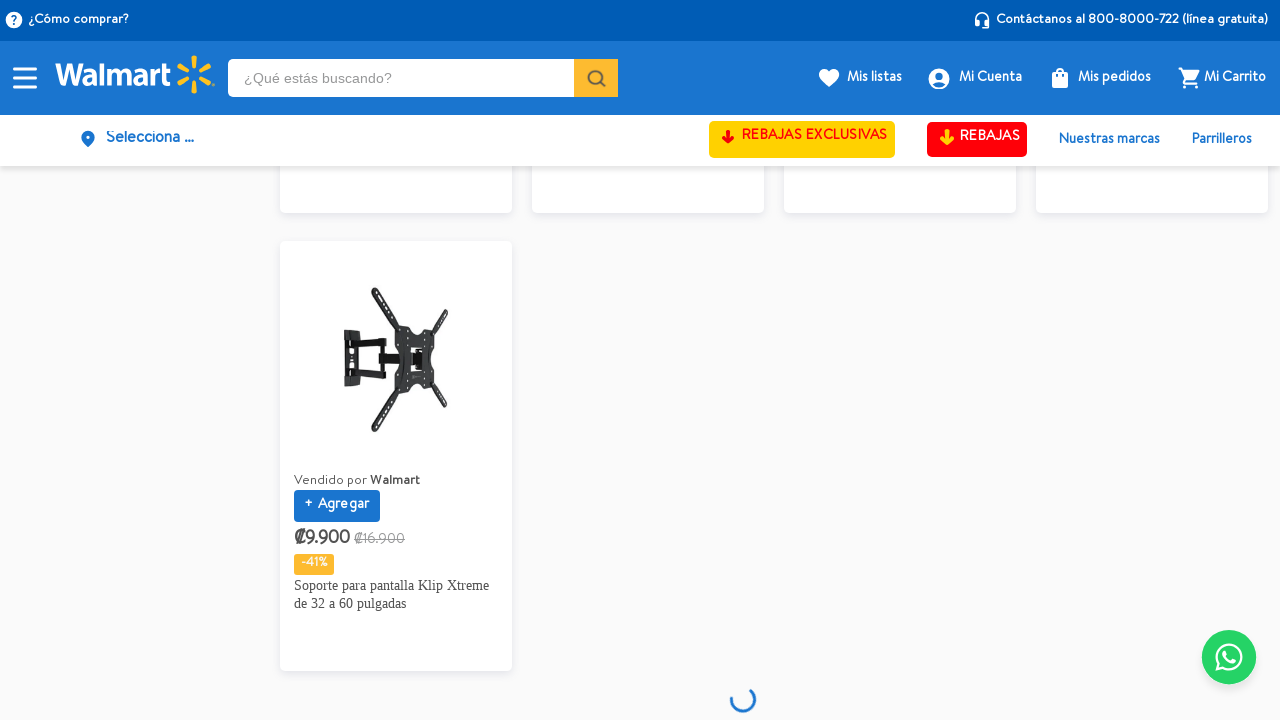

Pressed End key to scroll to bottom (cycle 2)
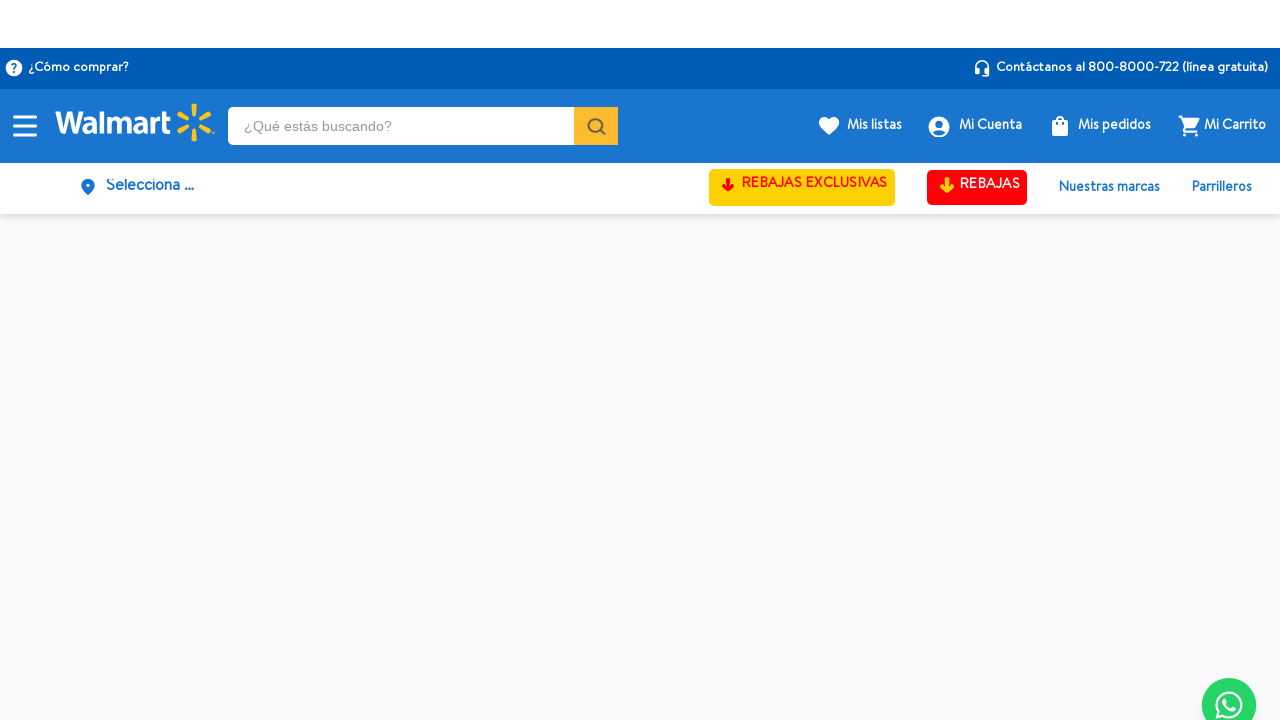

Scrolled down by 2x viewport height to trigger lazy loading
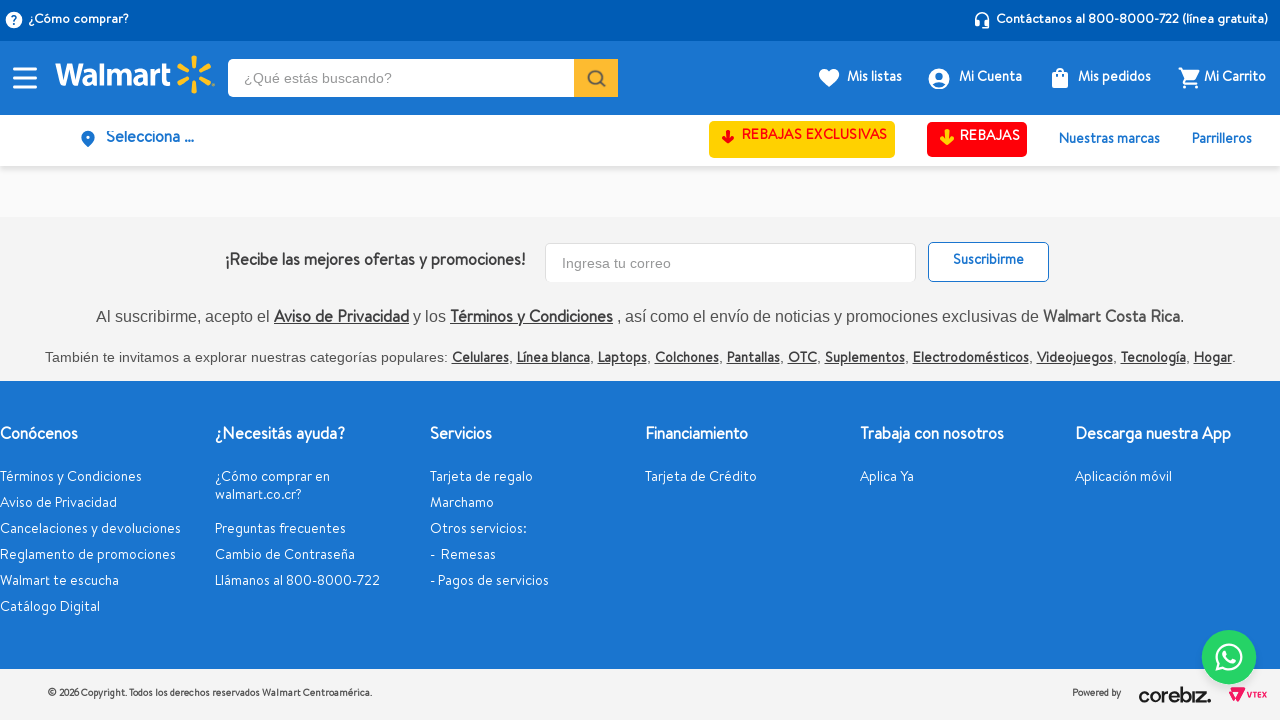

Waited 800ms for content to load
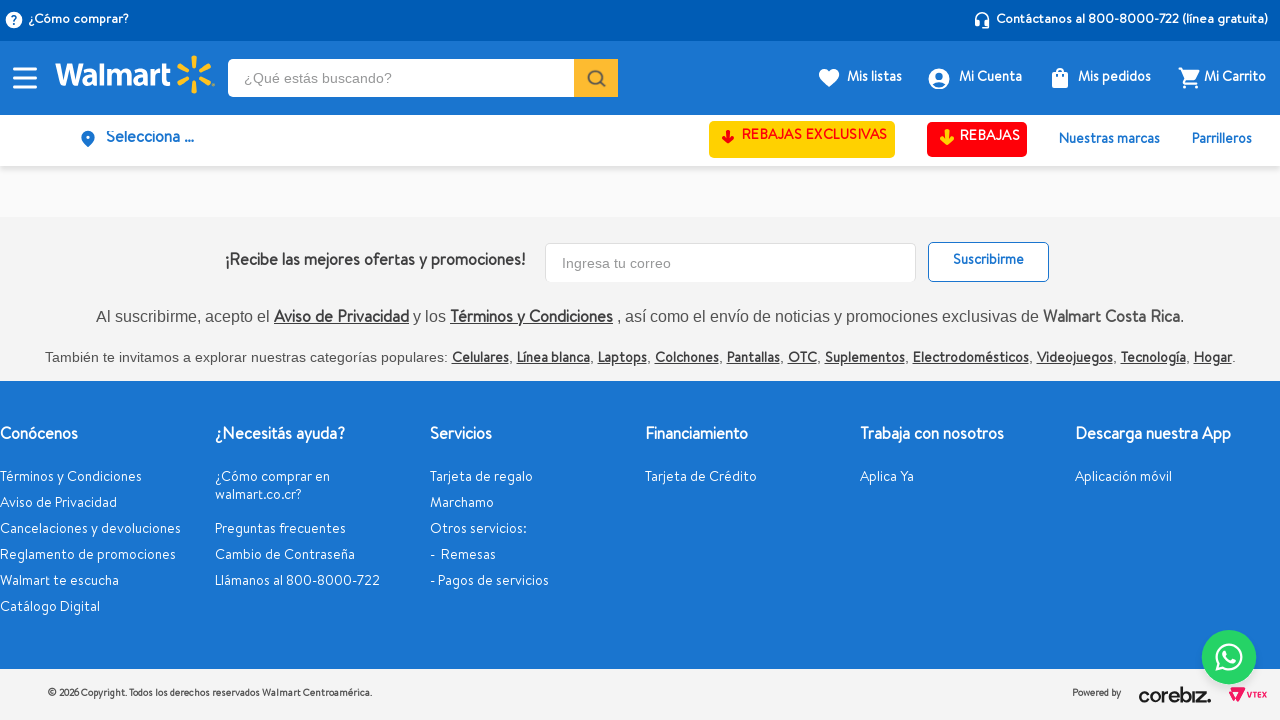

Counted 84 products on page (unchanged cycles: 0)
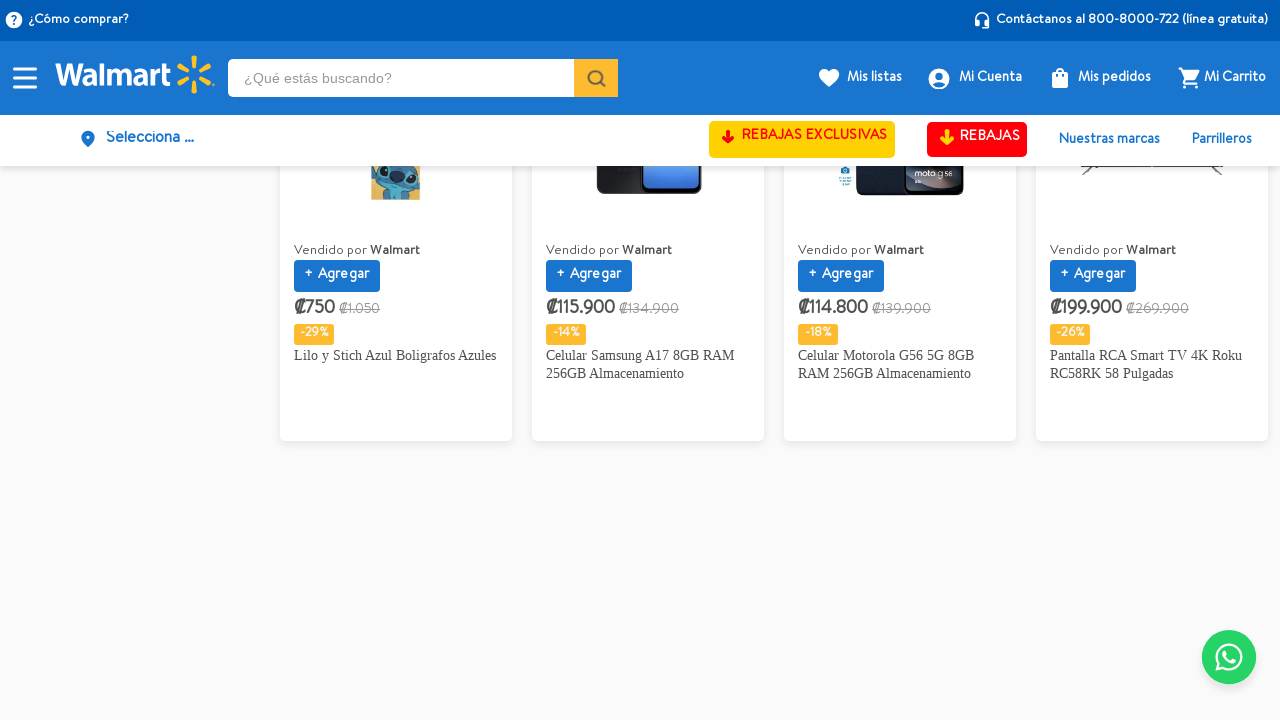

Pressed End key to scroll to bottom (cycle 3)
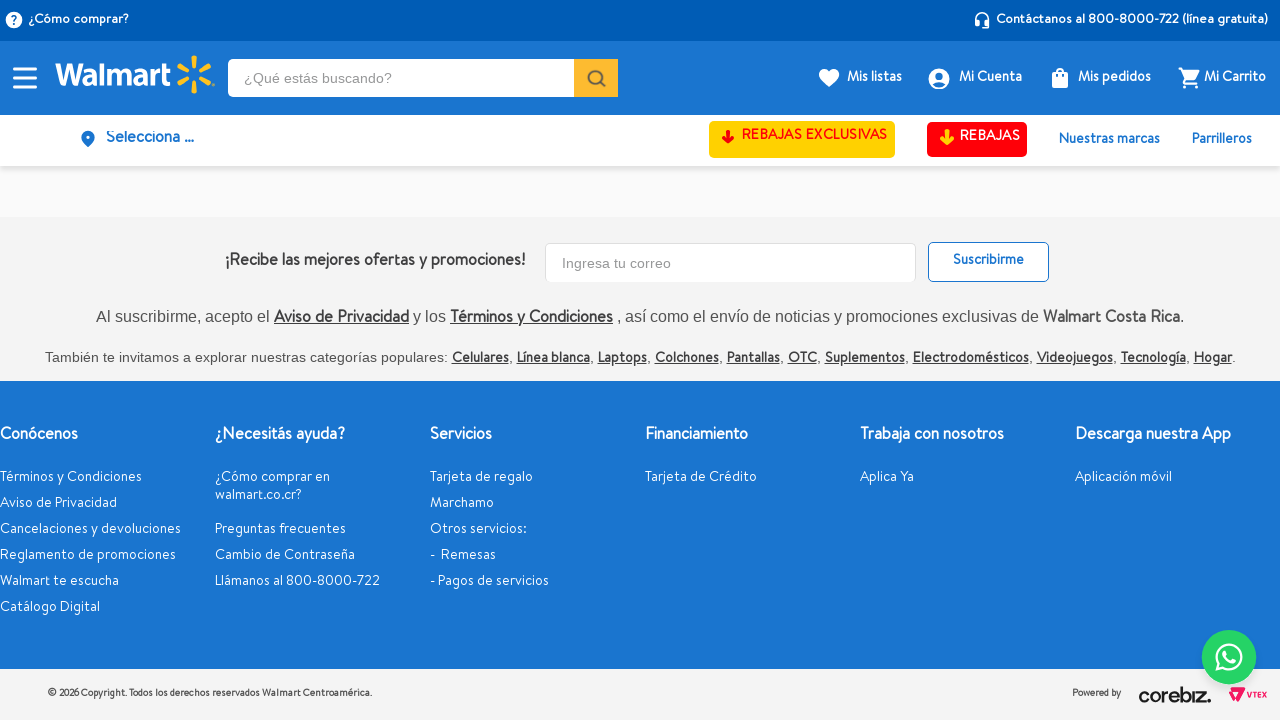

Scrolled down by 2x viewport height to trigger lazy loading
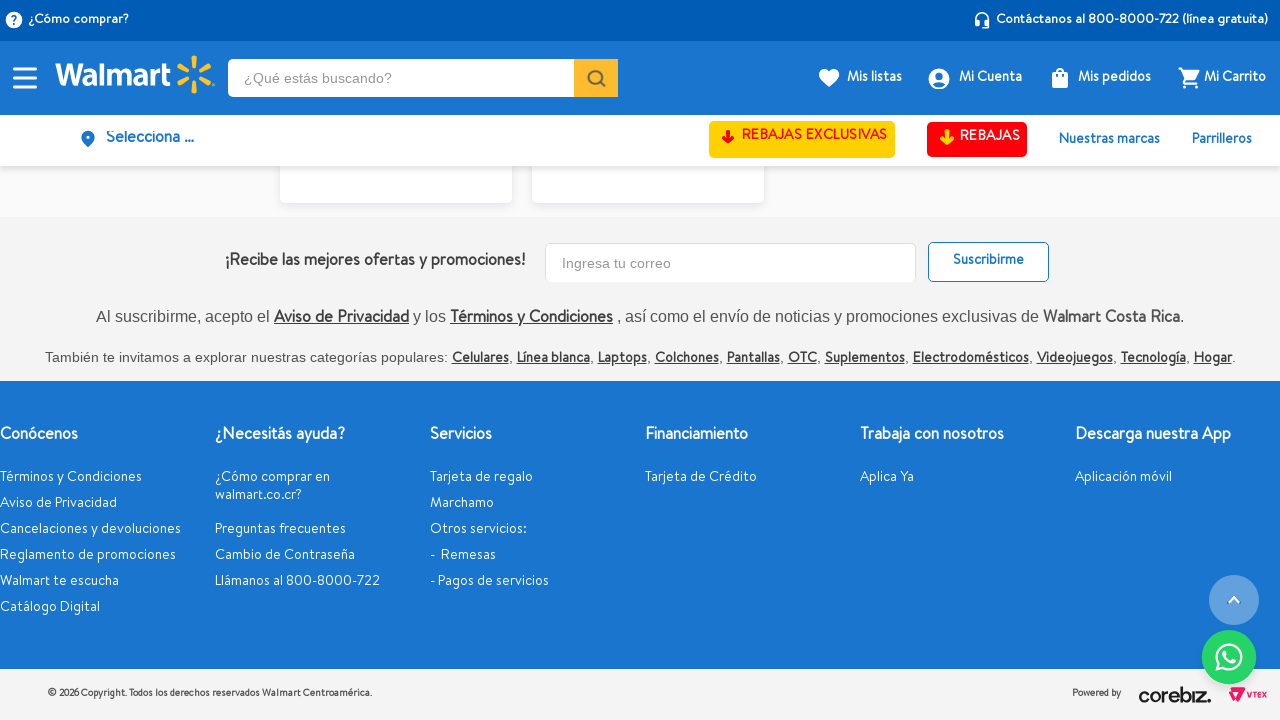

Waited 800ms for content to load
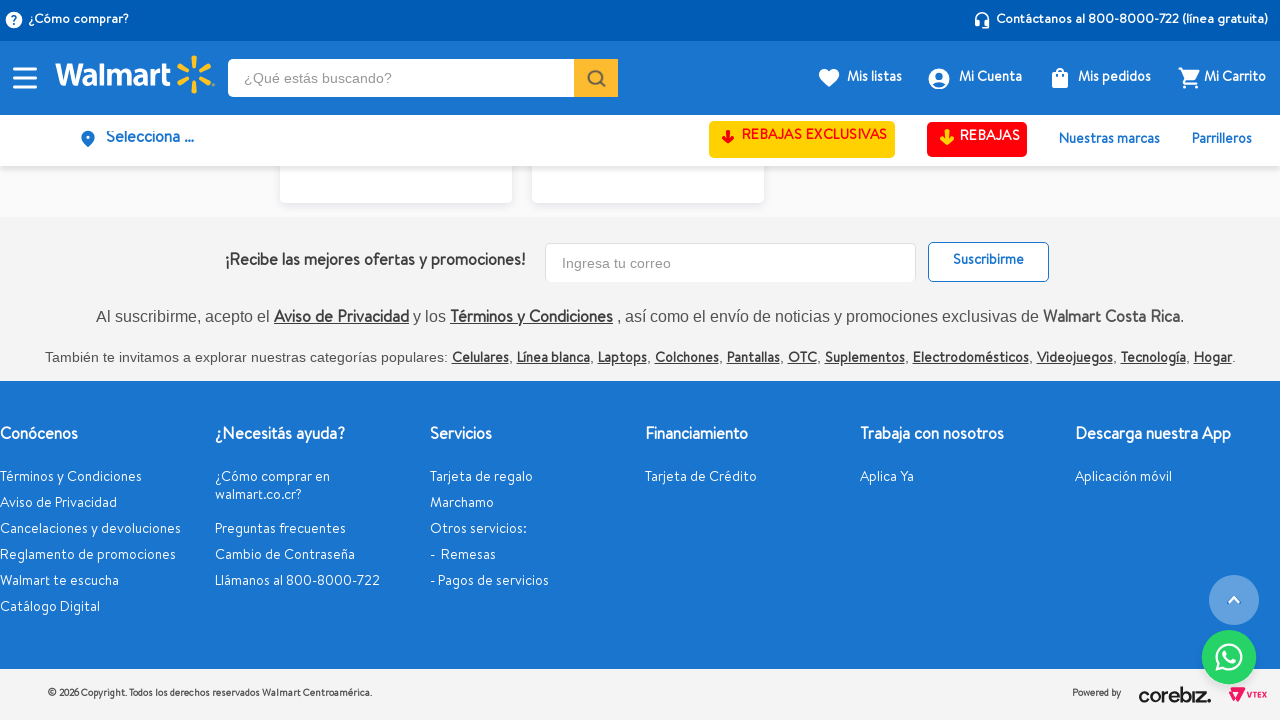

Counted 102 products on page (unchanged cycles: 0)
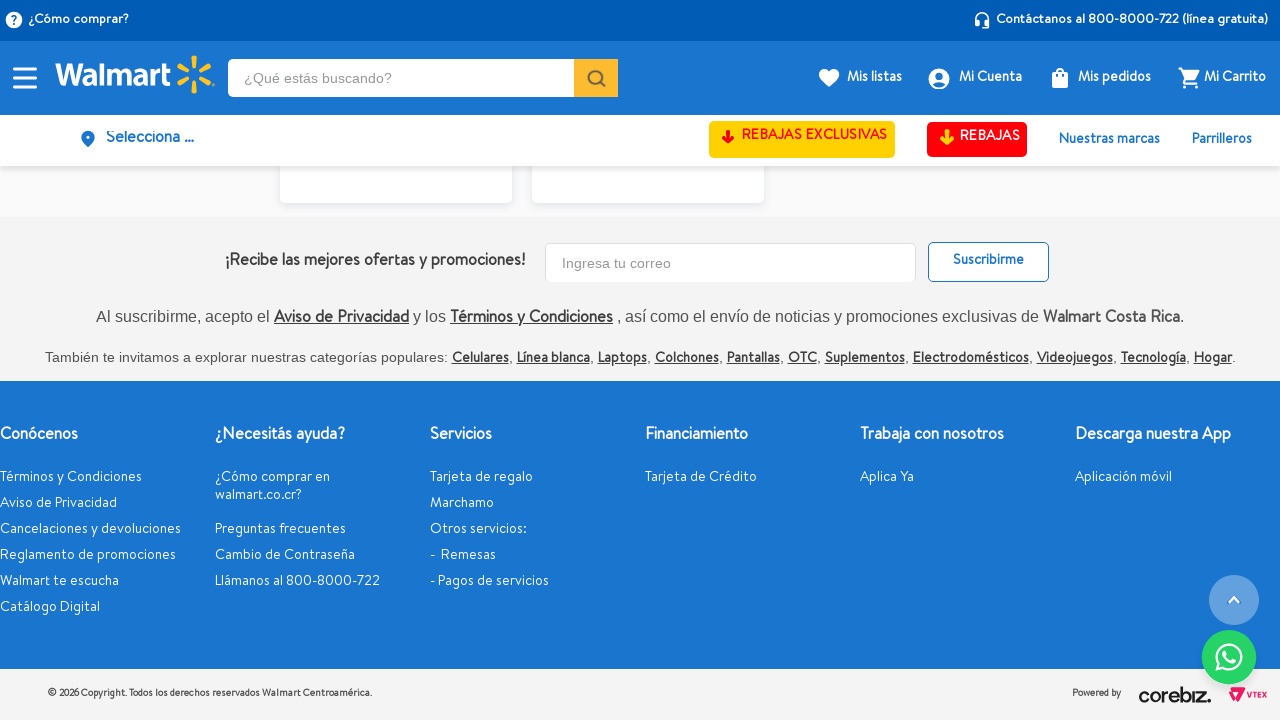

Pressed End key to scroll to bottom (cycle 4)
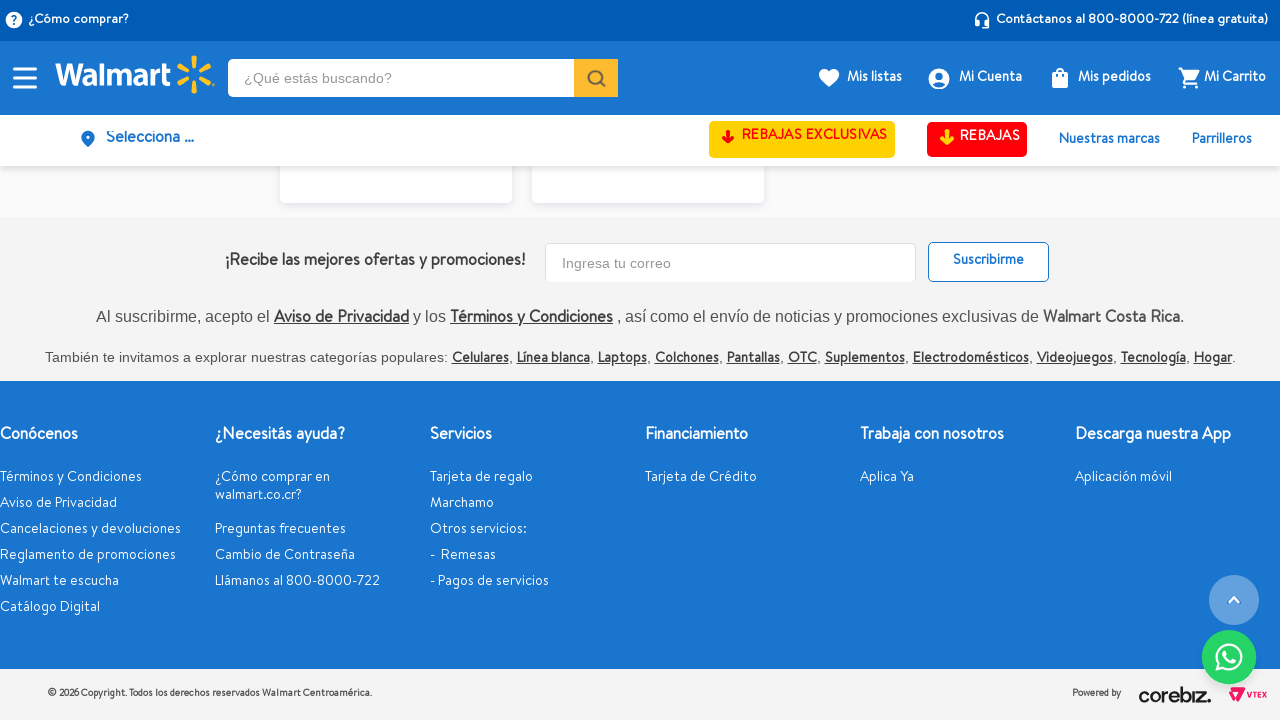

Scrolled down by 2x viewport height to trigger lazy loading
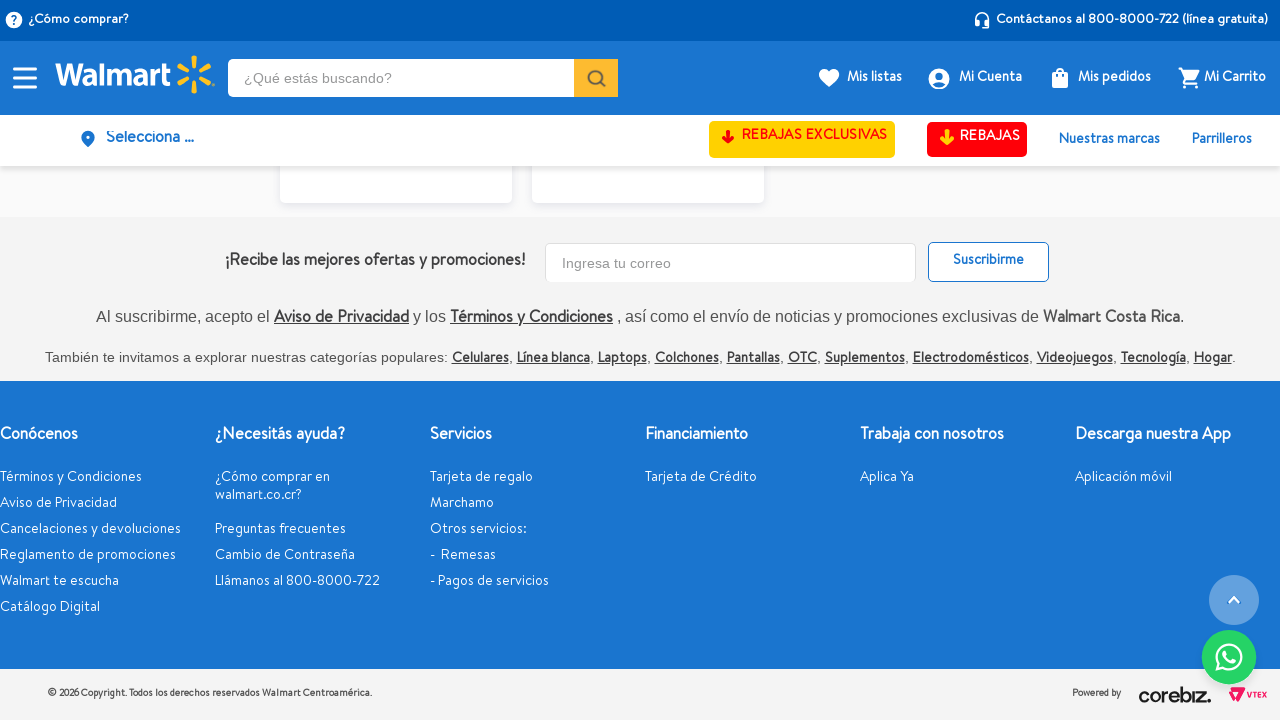

Waited 800ms for content to load
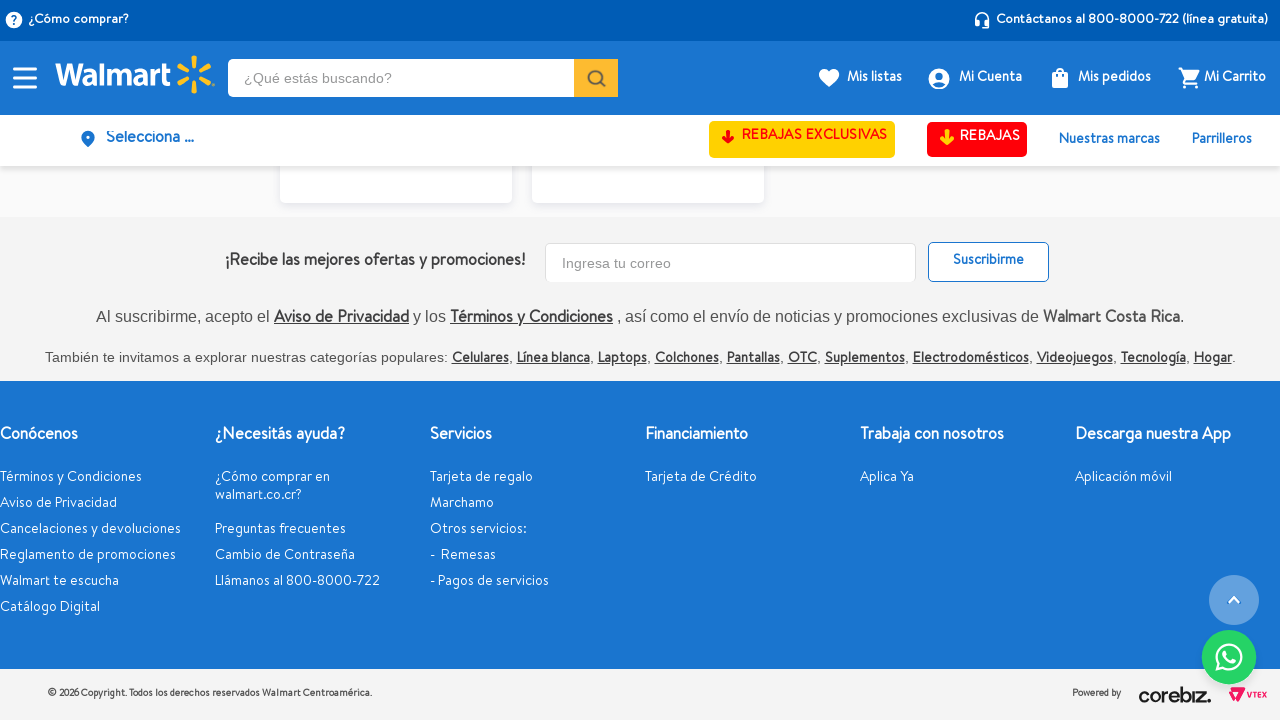

Counted 102 products on page (unchanged cycles: 1)
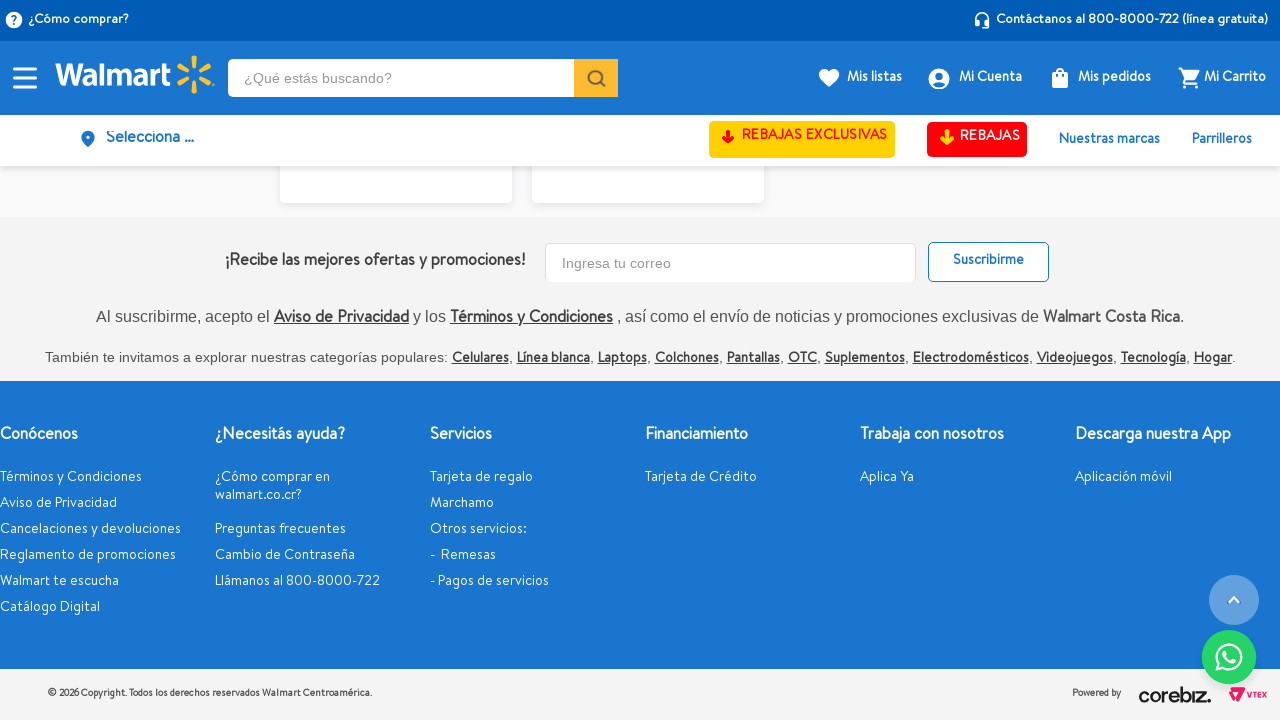

Pressed End key to scroll to bottom (cycle 5)
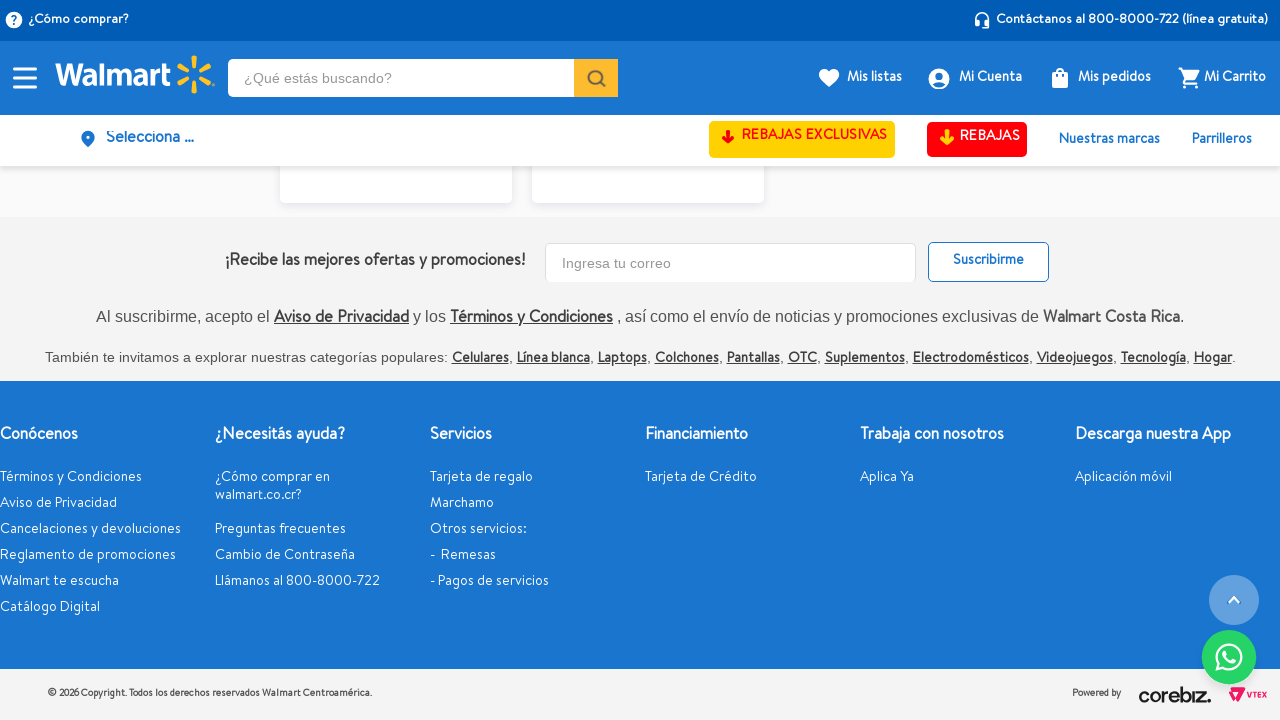

Scrolled down by 2x viewport height to trigger lazy loading
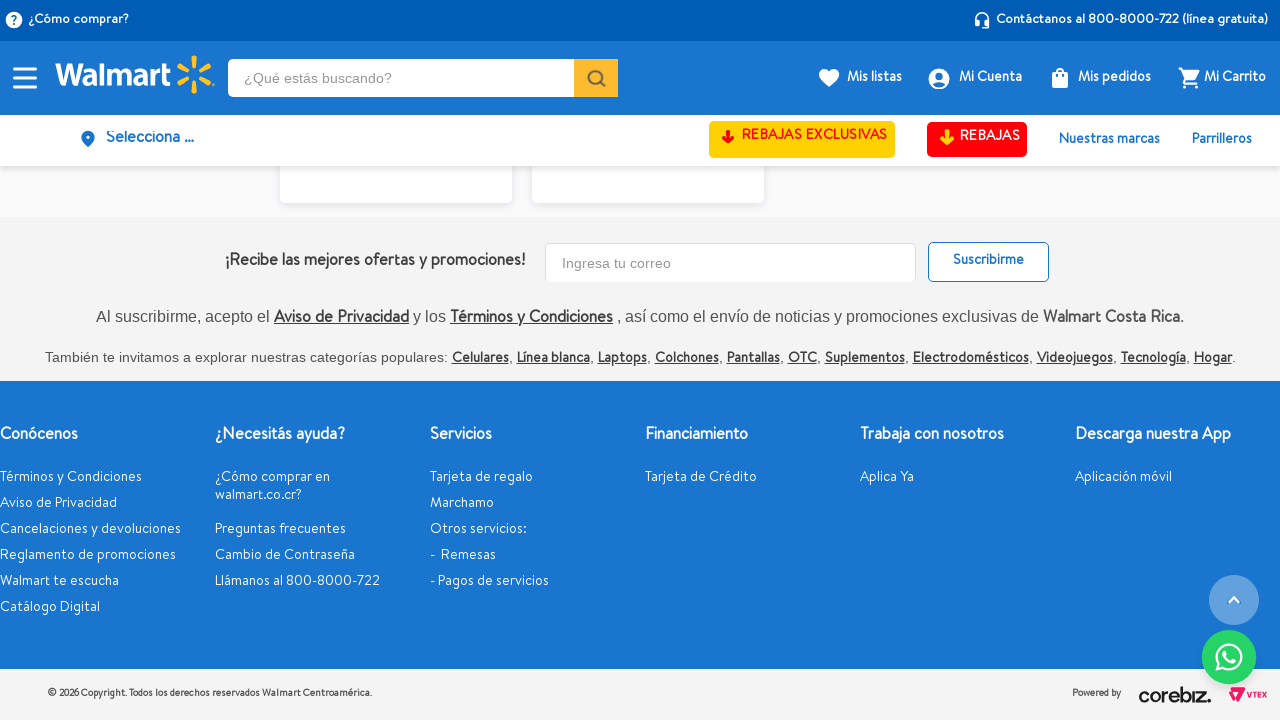

Waited 800ms for content to load
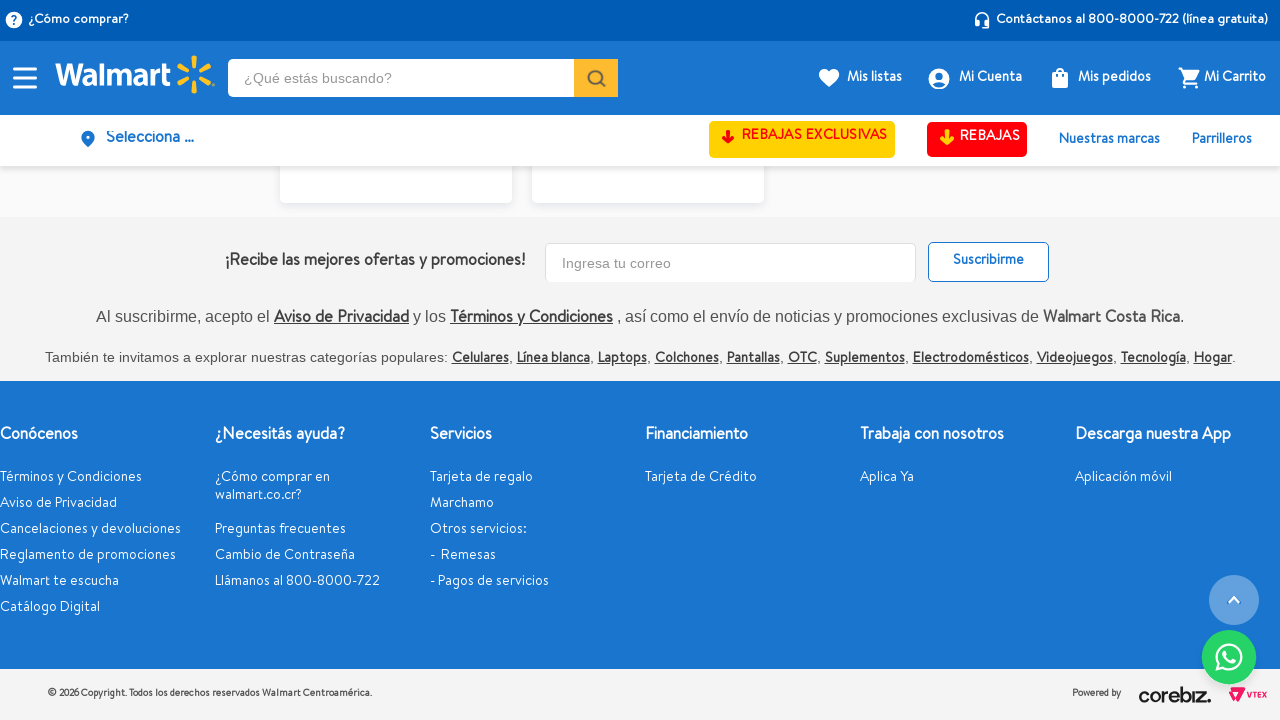

Counted 102 products on page (unchanged cycles: 2)
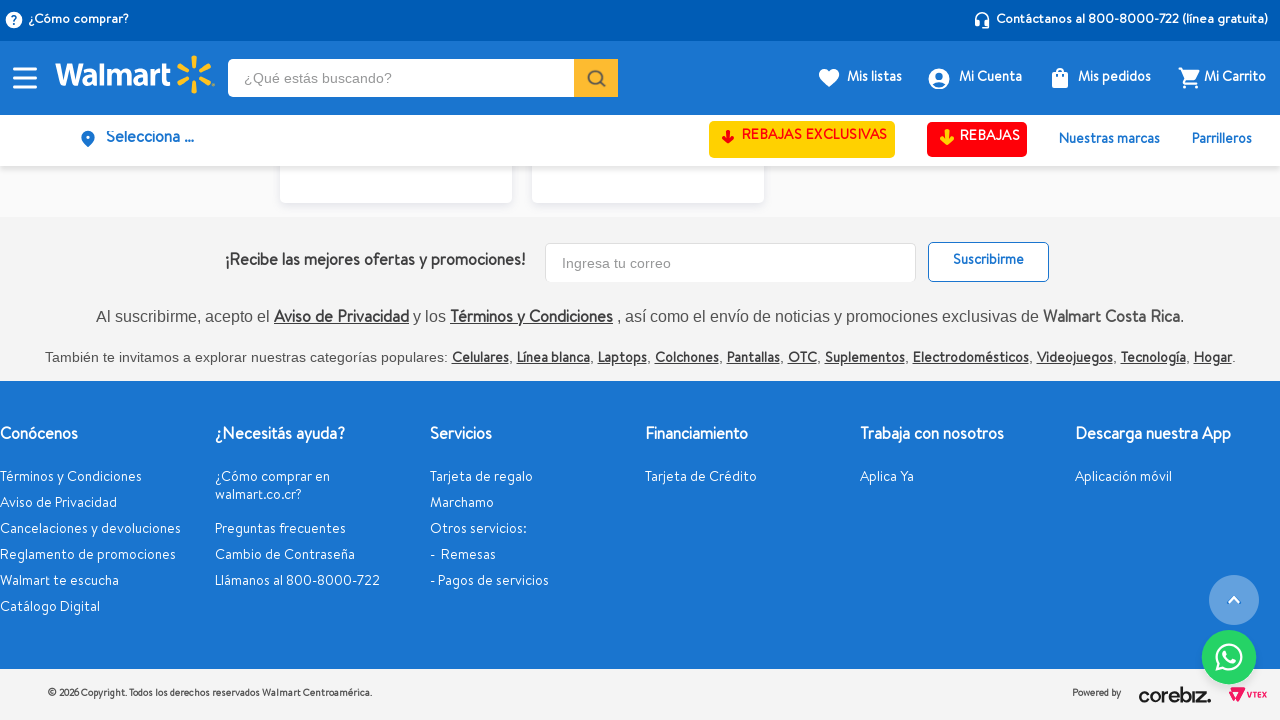

Pressed End key to scroll to bottom (cycle 6)
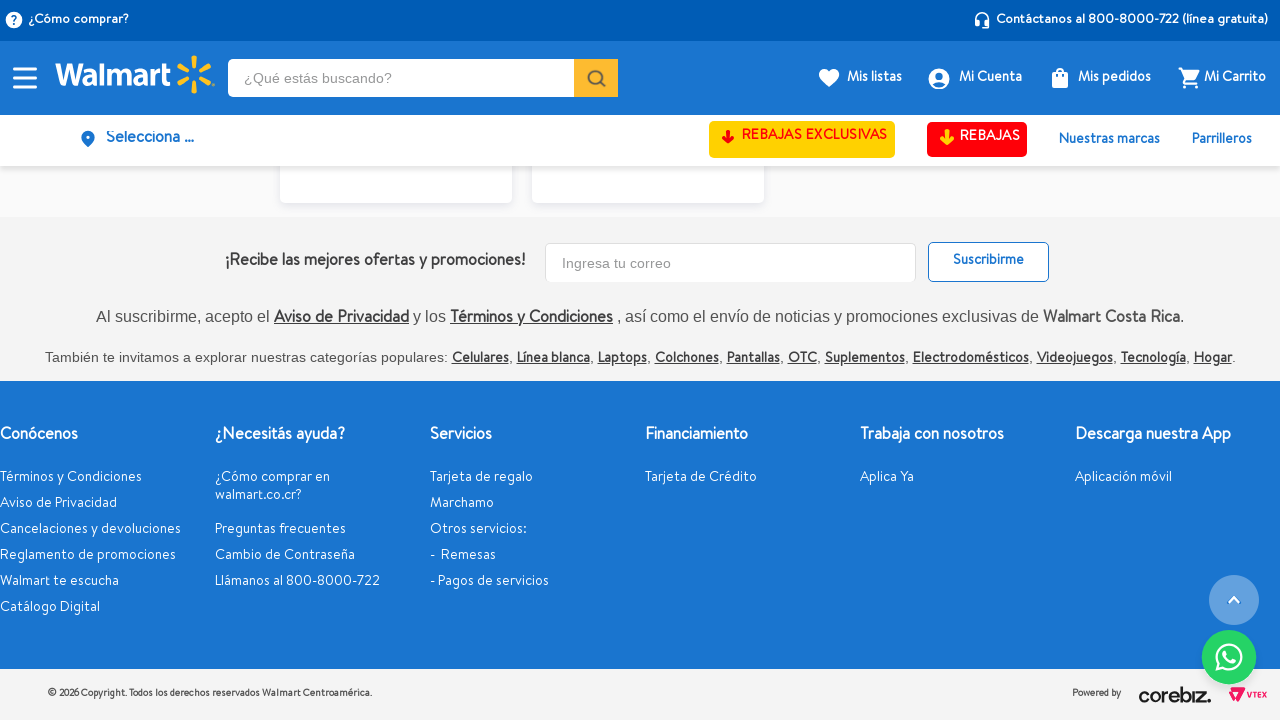

Scrolled down by 2x viewport height to trigger lazy loading
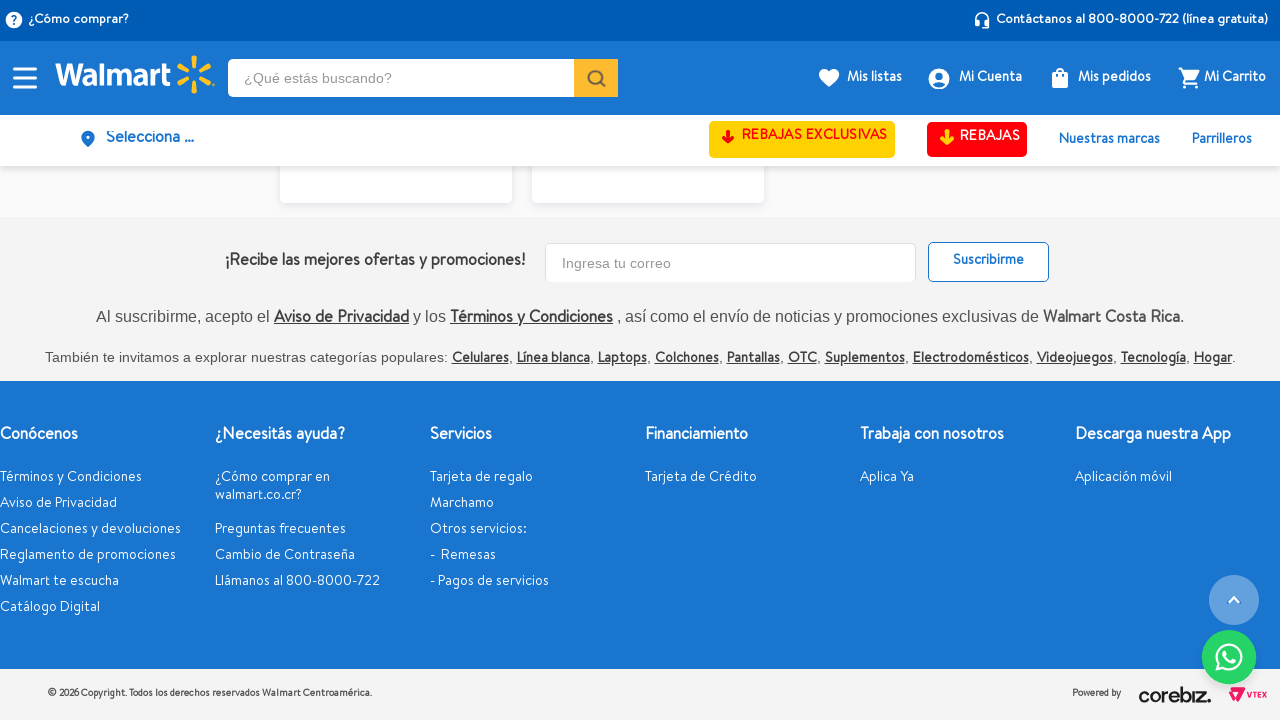

Waited 800ms for content to load
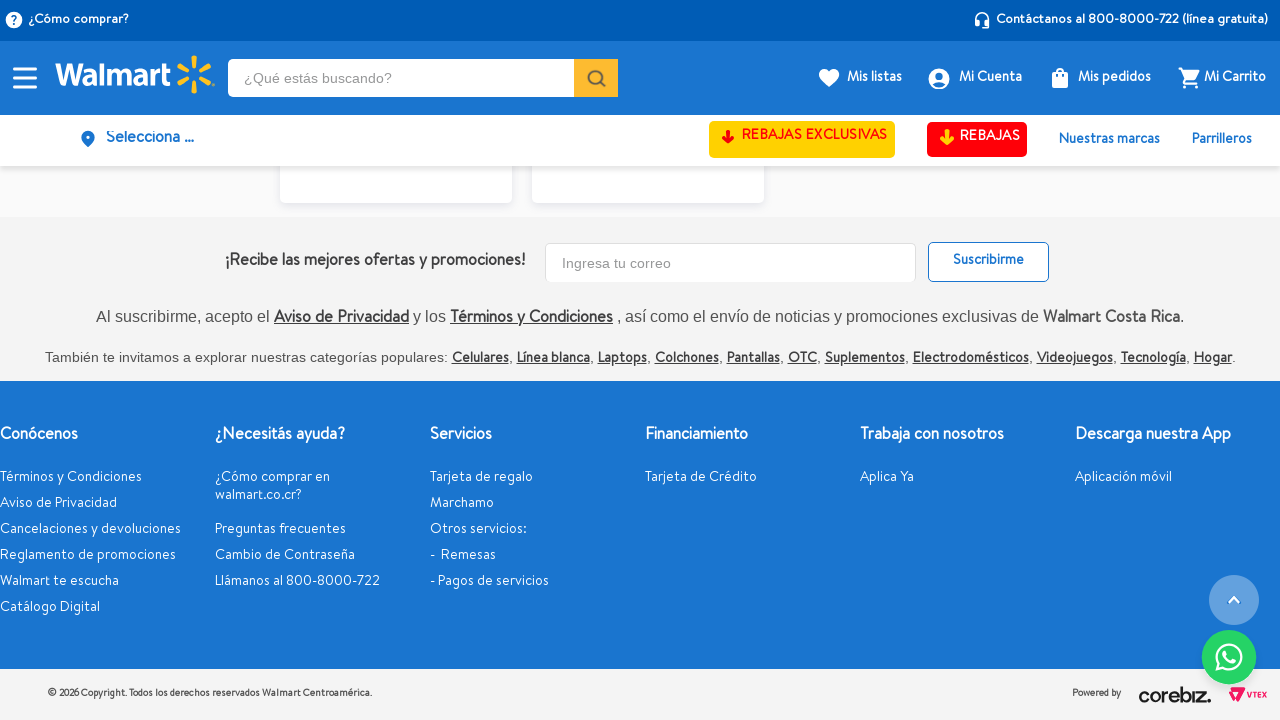

Counted 102 products on page (unchanged cycles: 3)
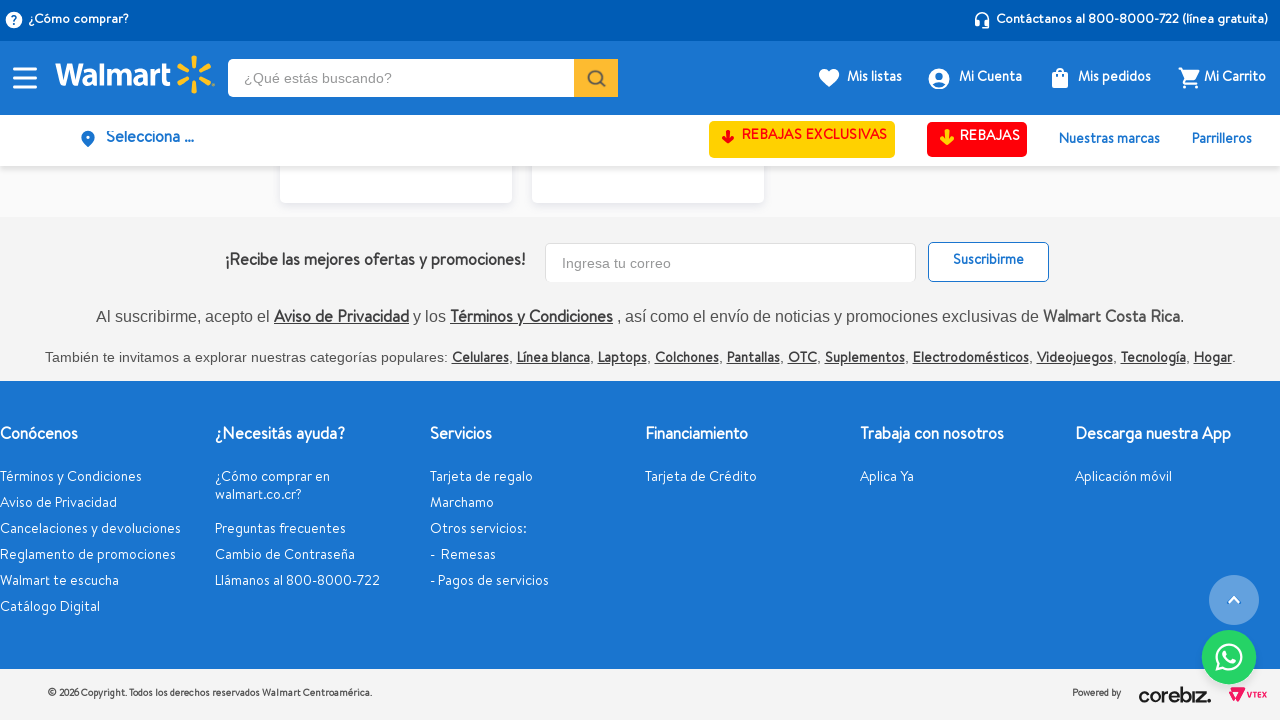

Pressed End key to scroll to bottom (cycle 7)
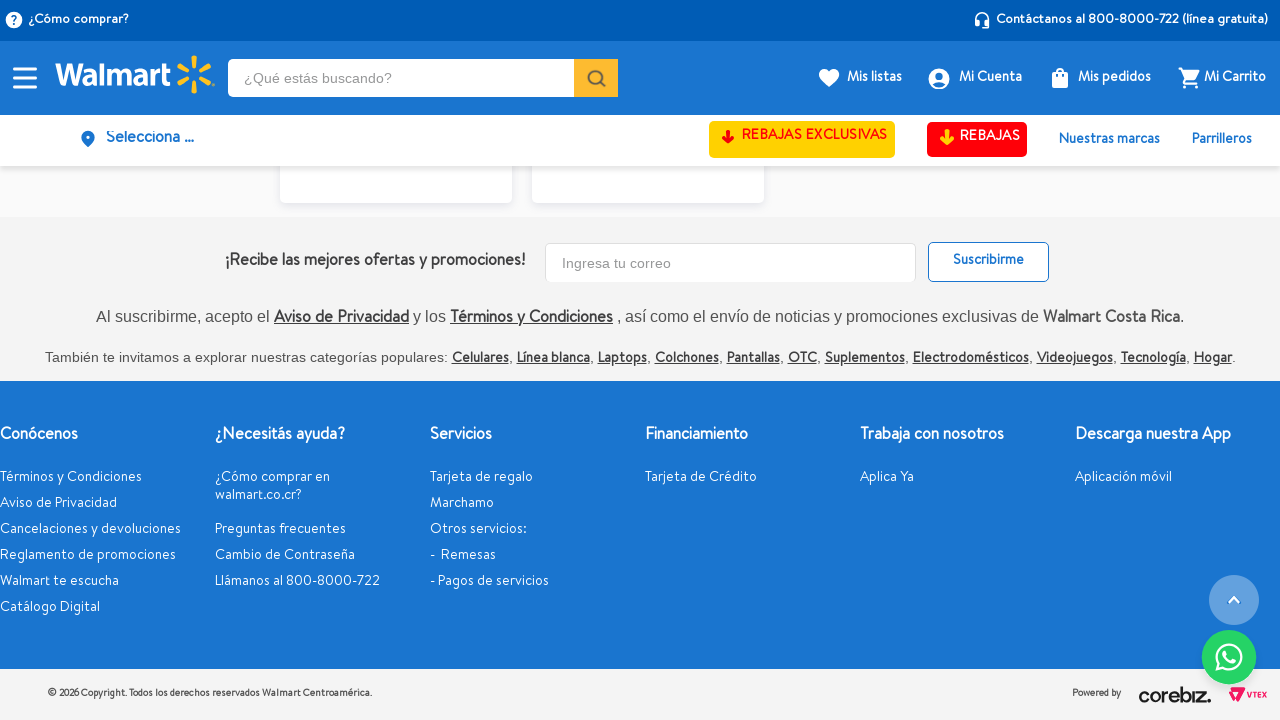

Scrolled down by 2x viewport height to trigger lazy loading
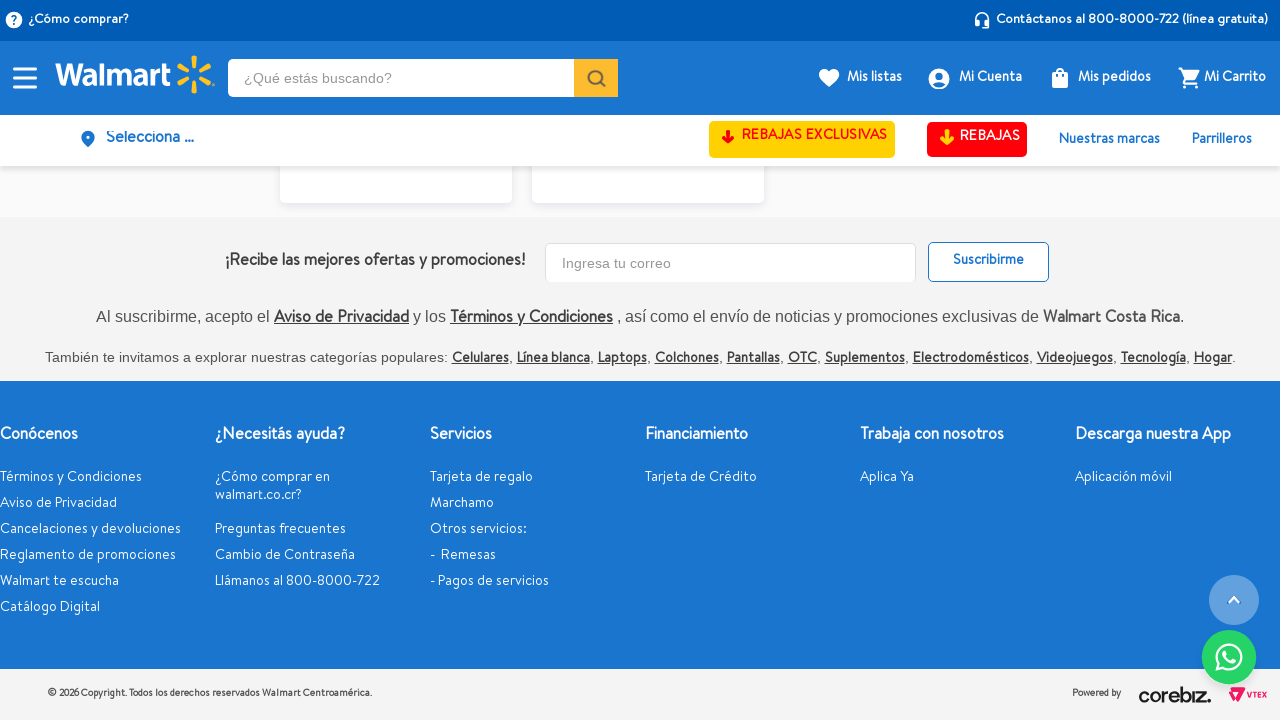

Waited 800ms for content to load
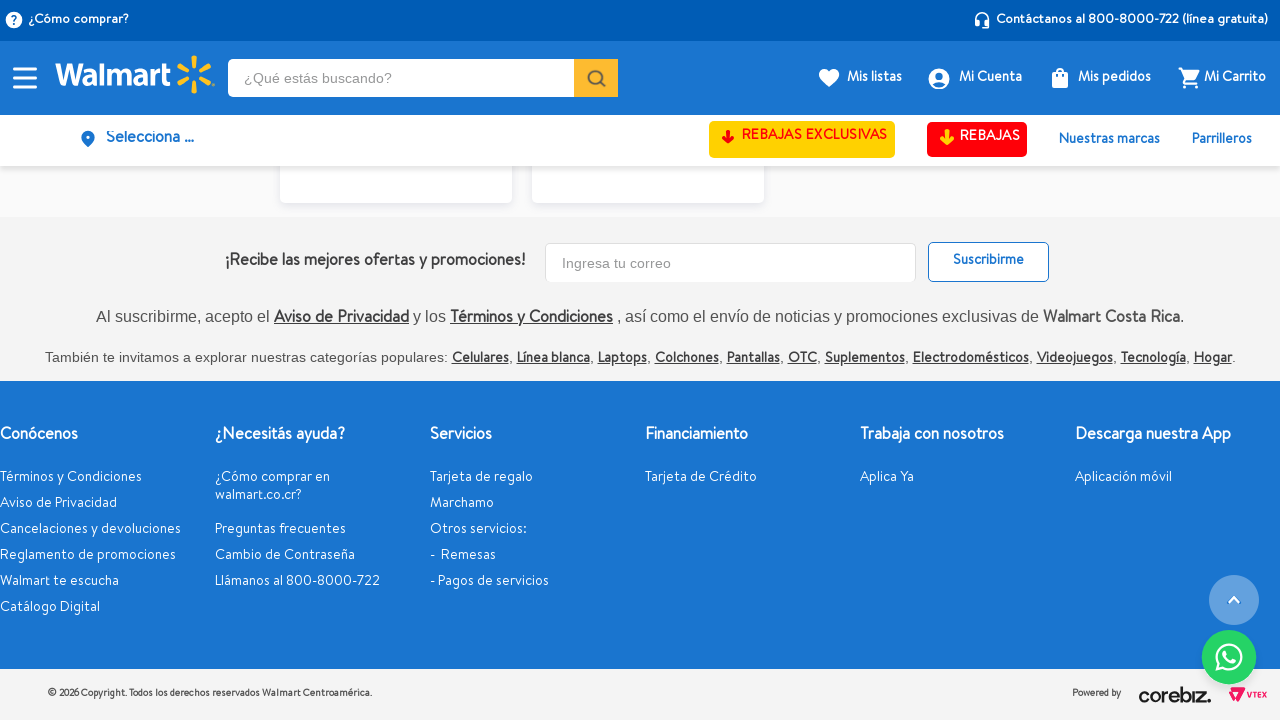

Counted 102 products on page (unchanged cycles: 4)
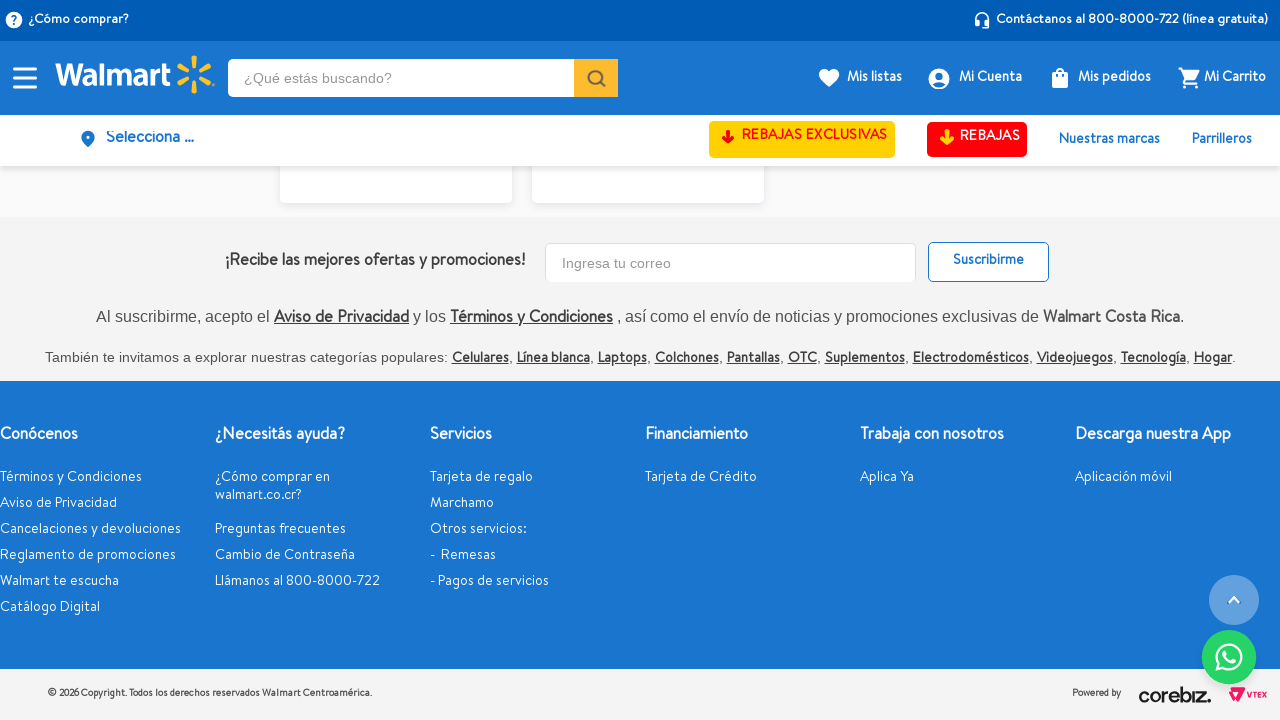

Pressed End key to scroll to bottom (cycle 8)
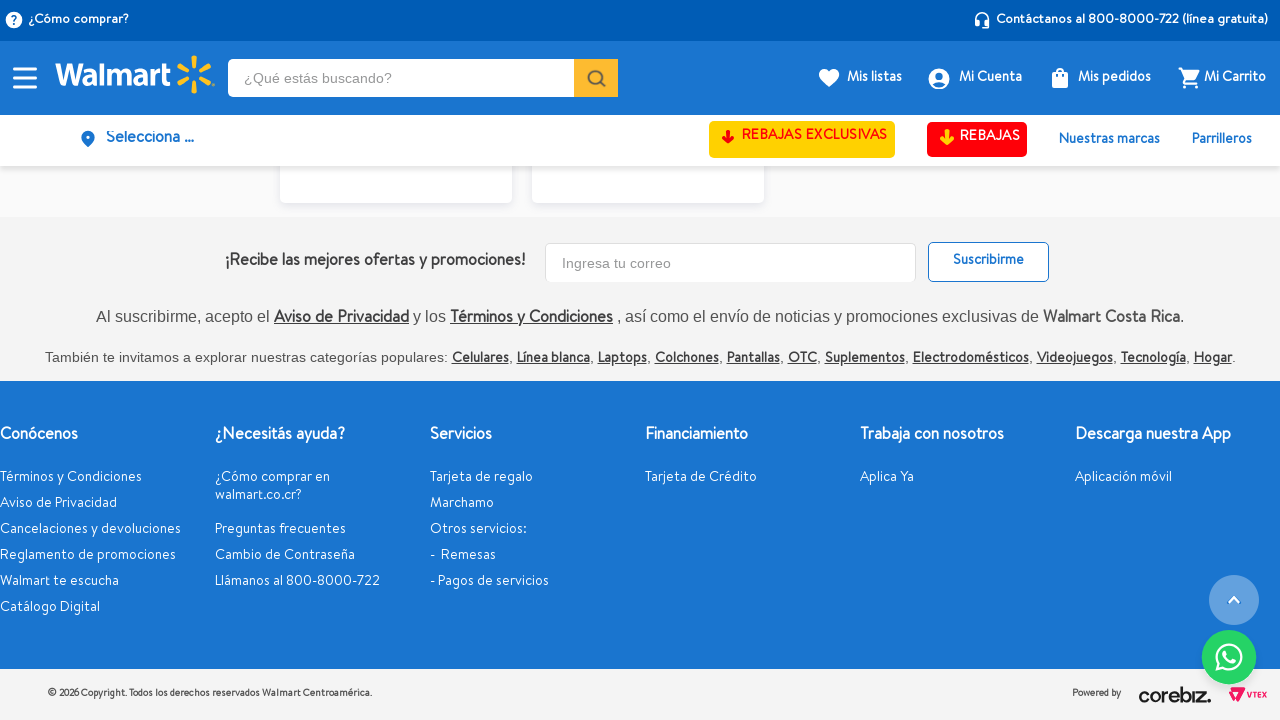

Scrolled down by 2x viewport height to trigger lazy loading
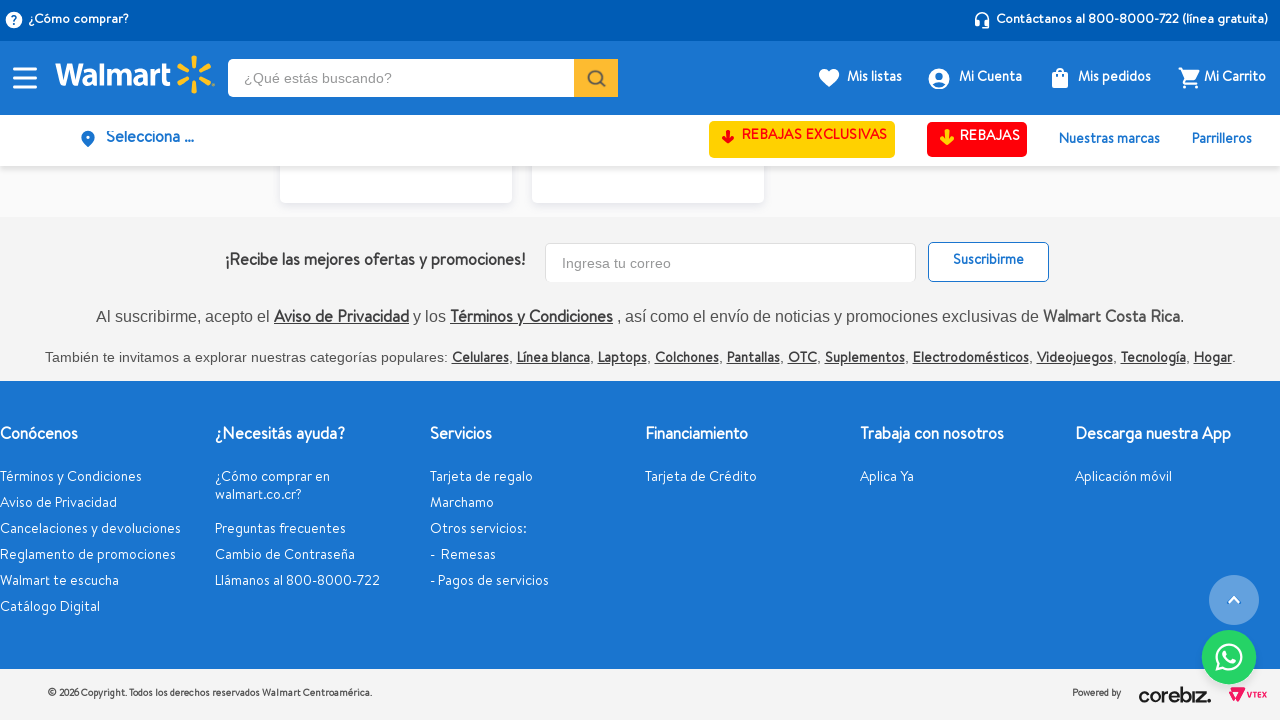

Waited 800ms for content to load
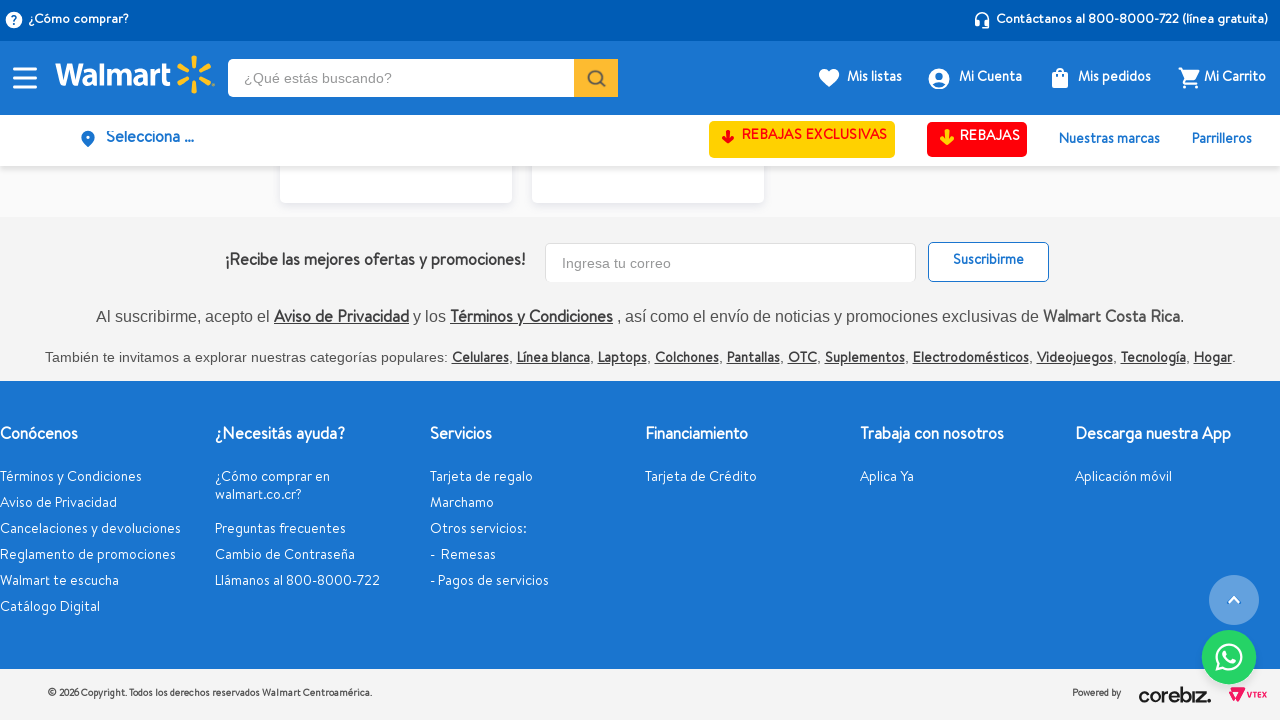

Counted 102 products on page (unchanged cycles: 5)
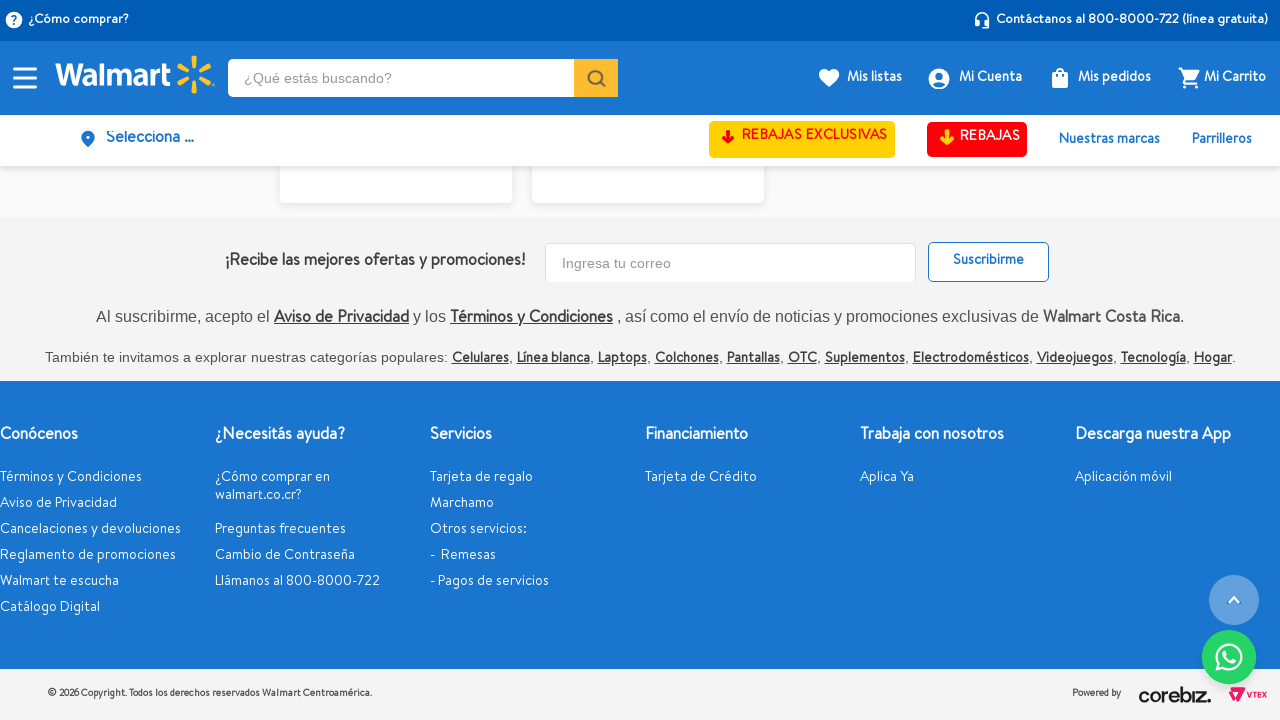

Pressed End key to scroll to bottom (cycle 9)
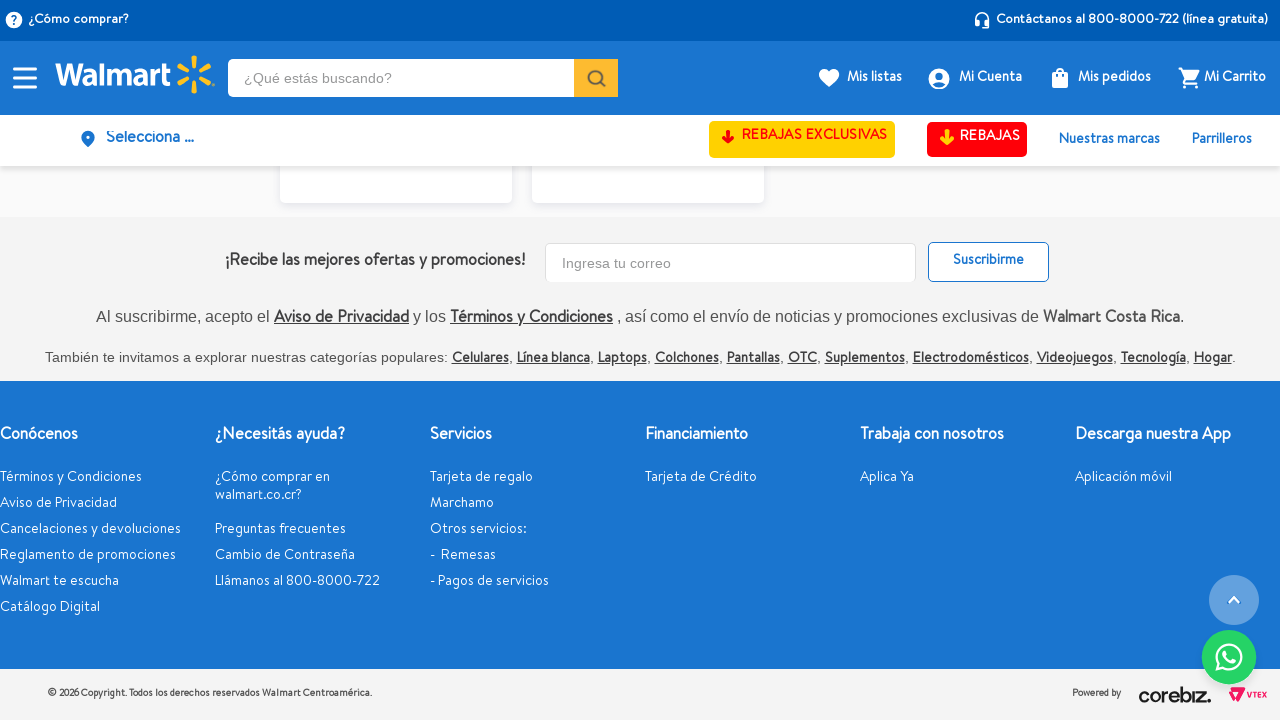

Scrolled down by 2x viewport height to trigger lazy loading
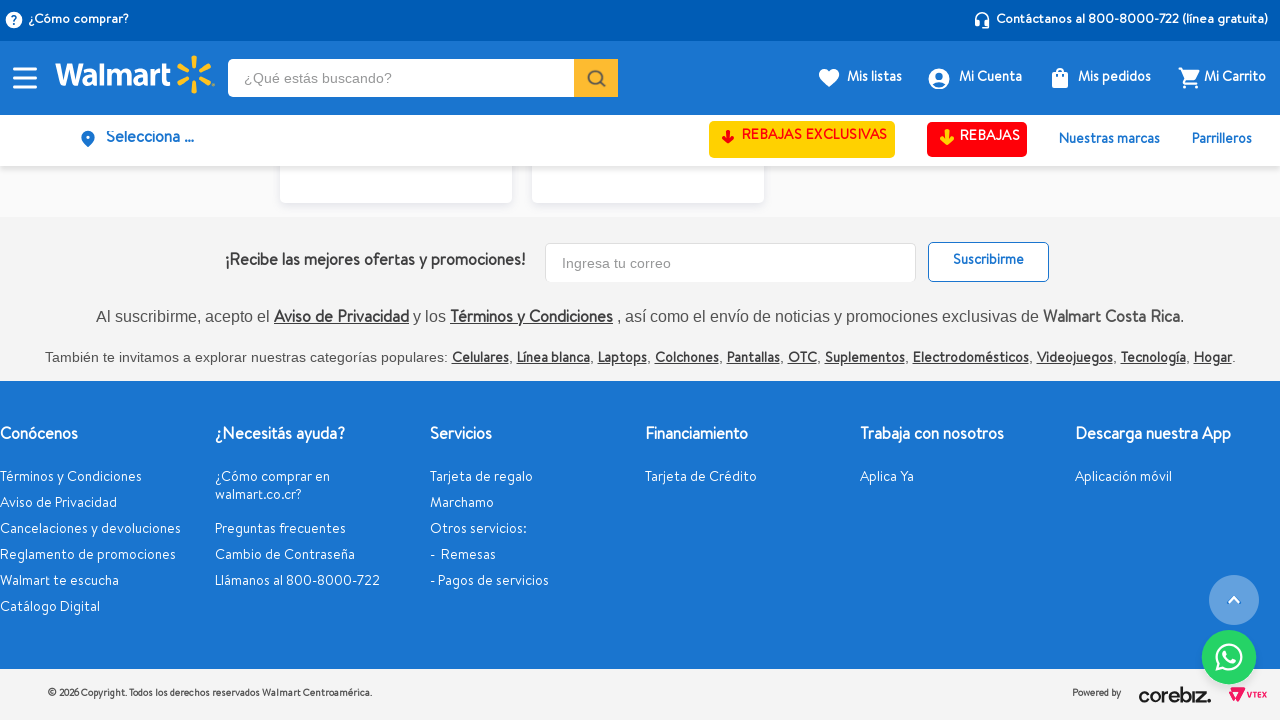

Waited 800ms for content to load
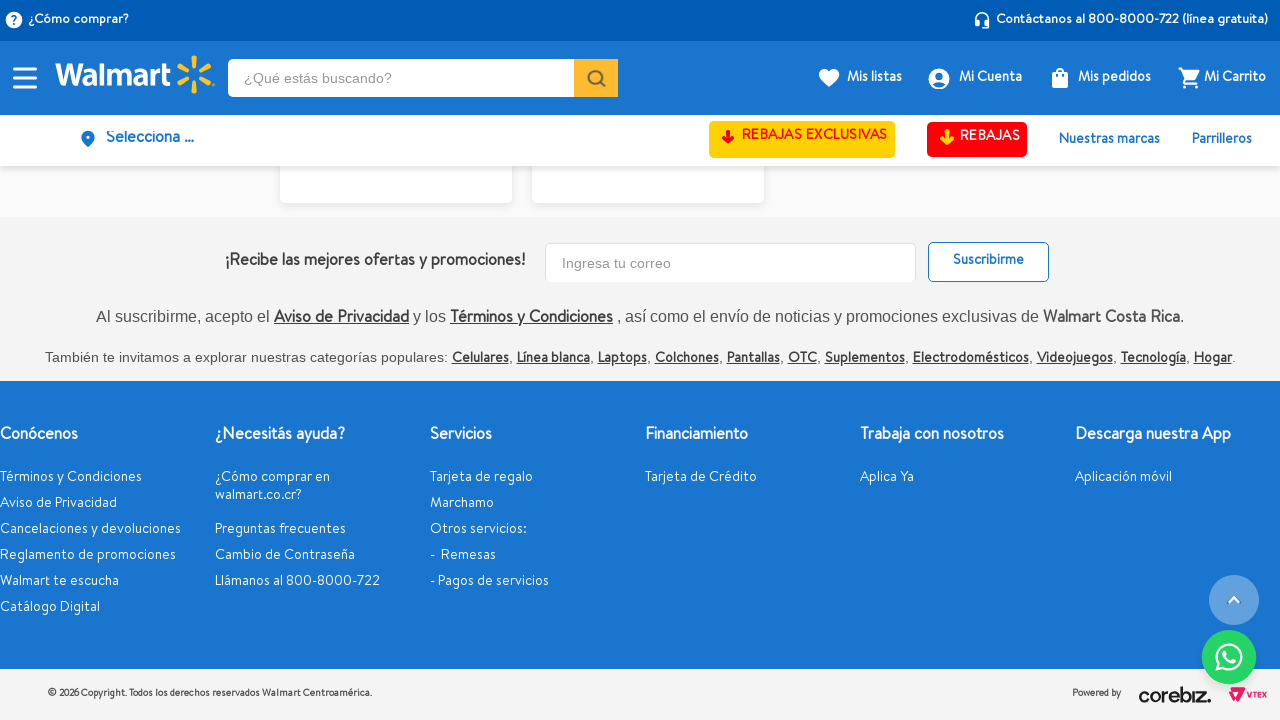

Counted 102 products on page (unchanged cycles: 6)
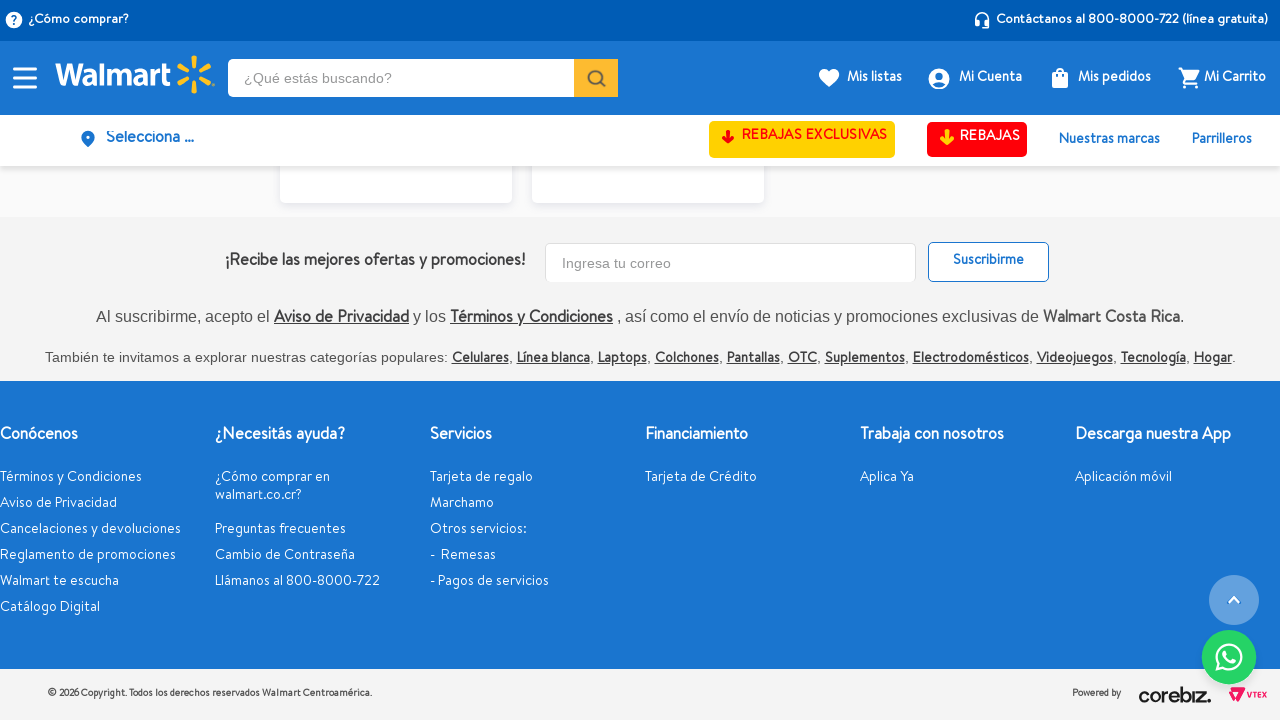

Pressed End key to scroll to bottom (cycle 10)
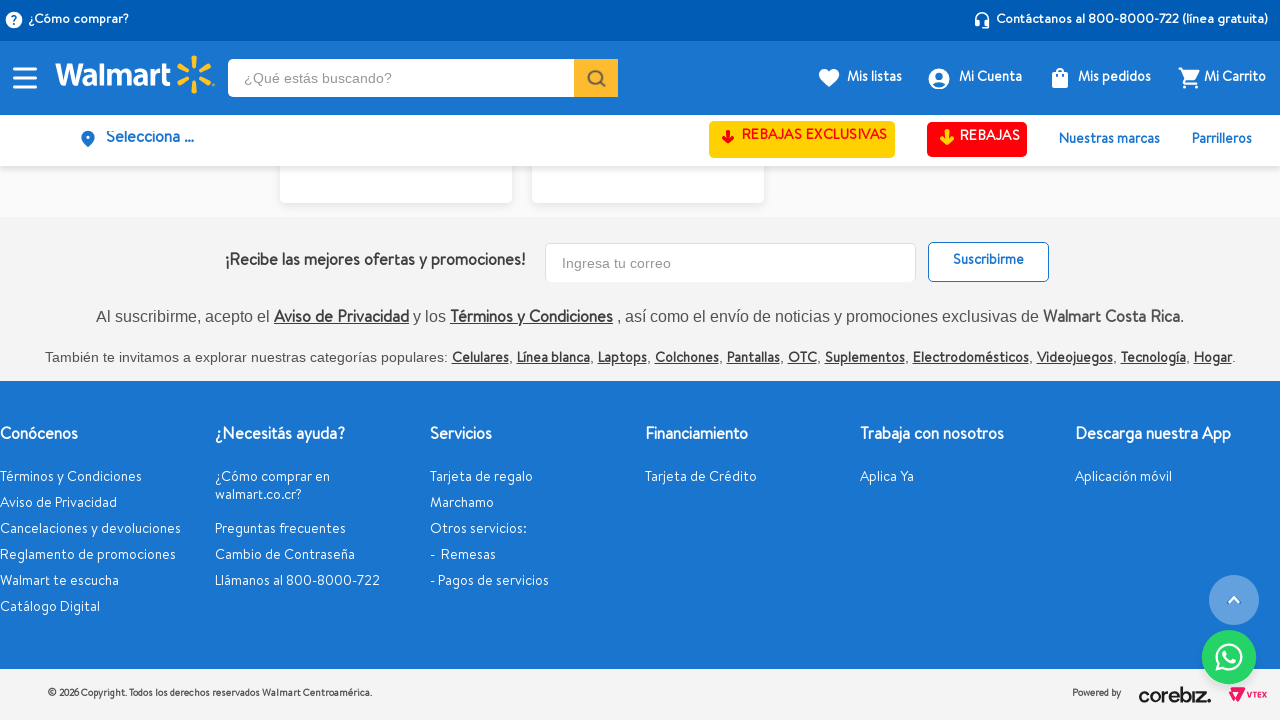

Scrolled down by 2x viewport height to trigger lazy loading
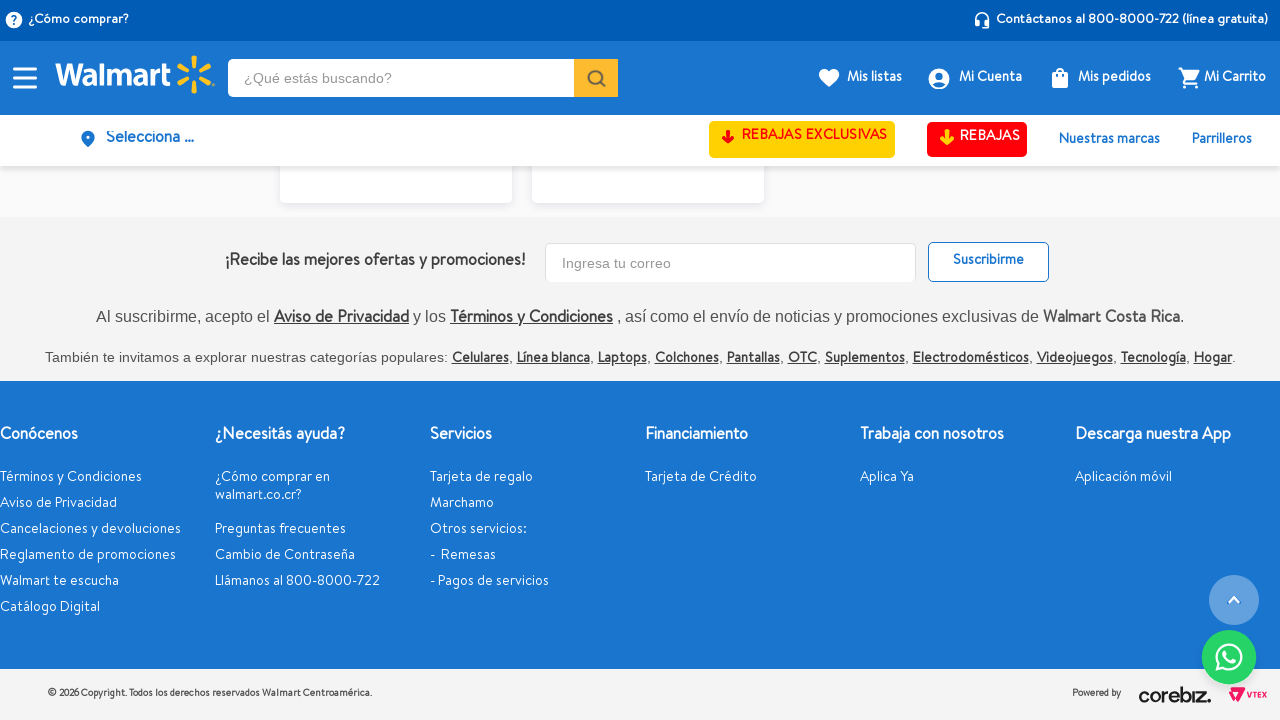

Waited 800ms for content to load
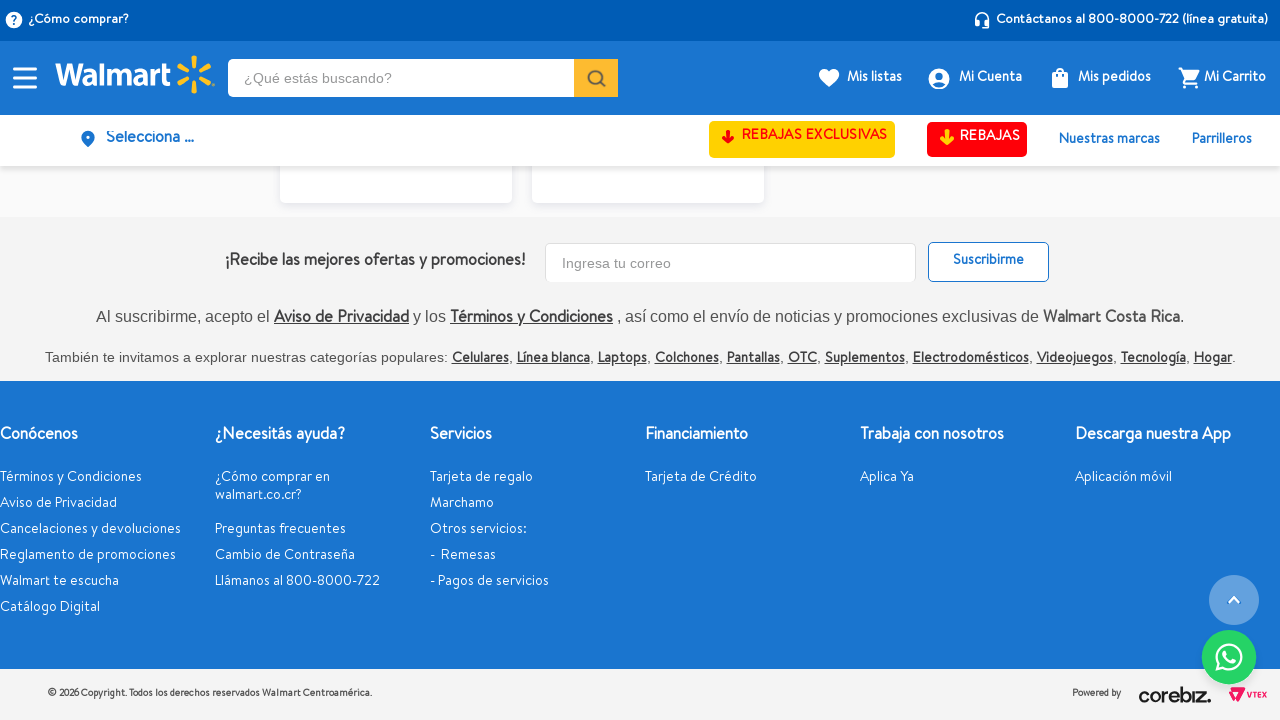

Counted 102 products on page (unchanged cycles: 7)
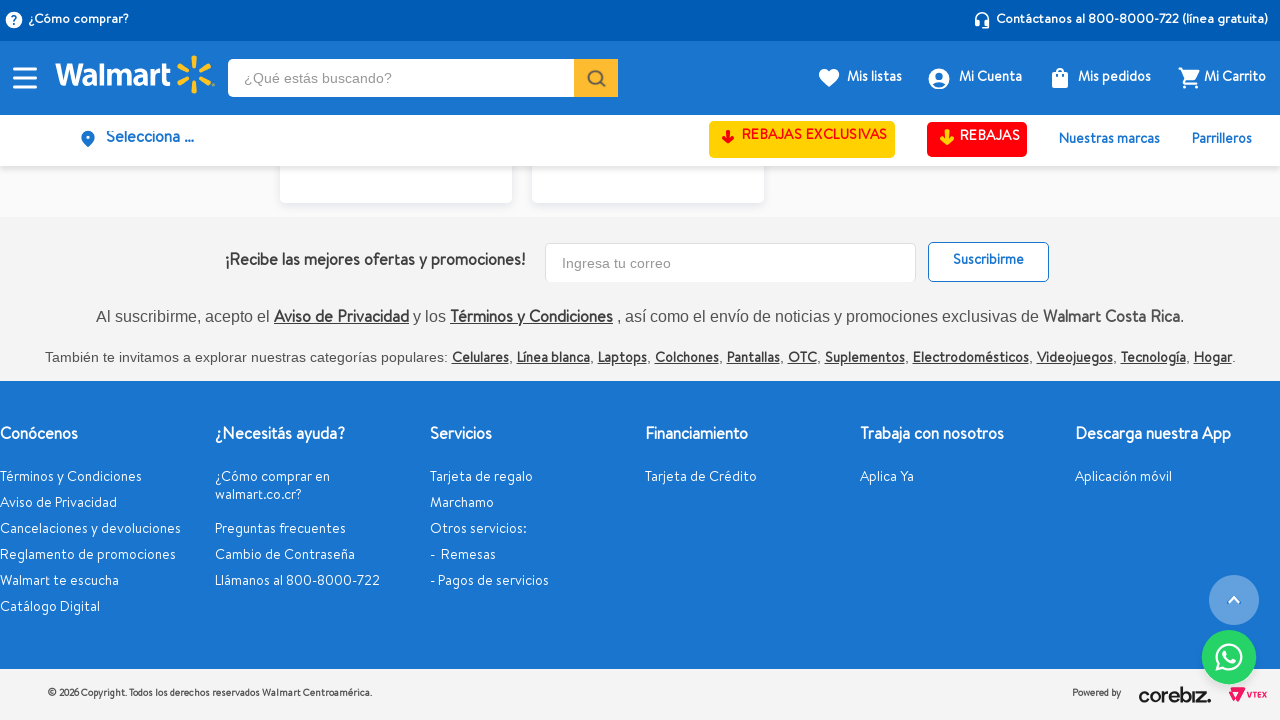

Pressed End key to scroll to bottom (cycle 11)
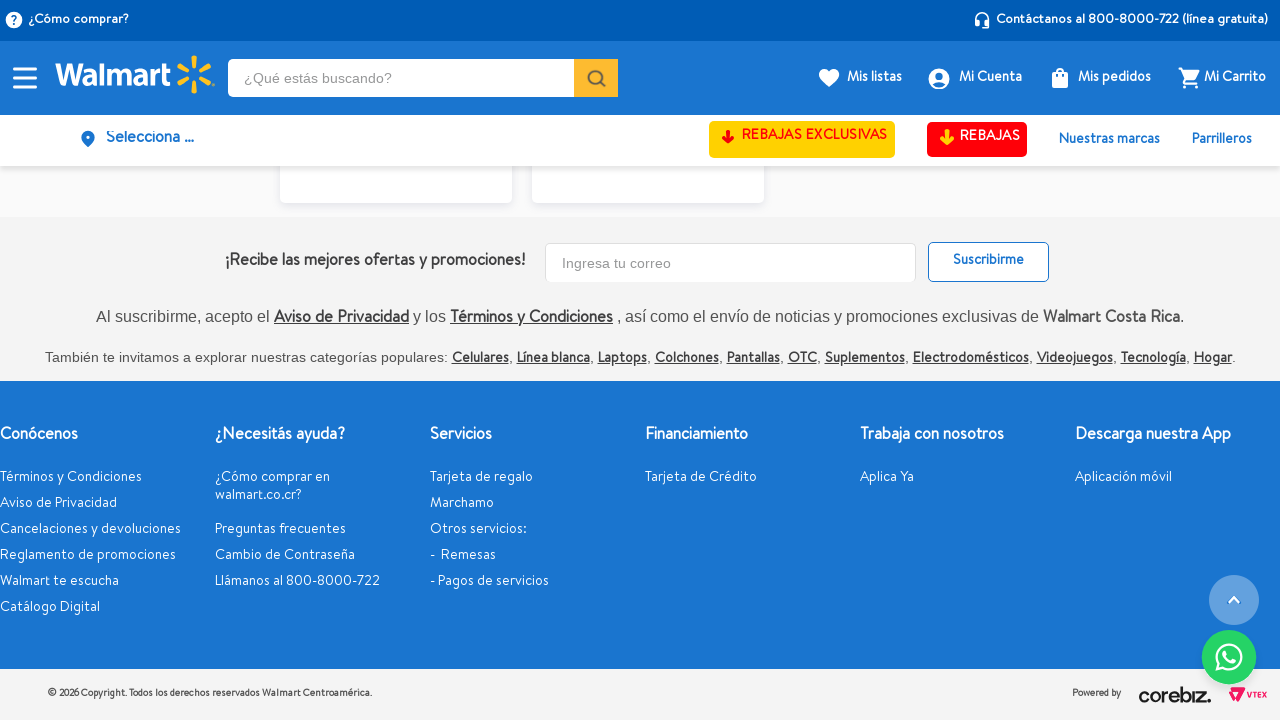

Scrolled down by 2x viewport height to trigger lazy loading
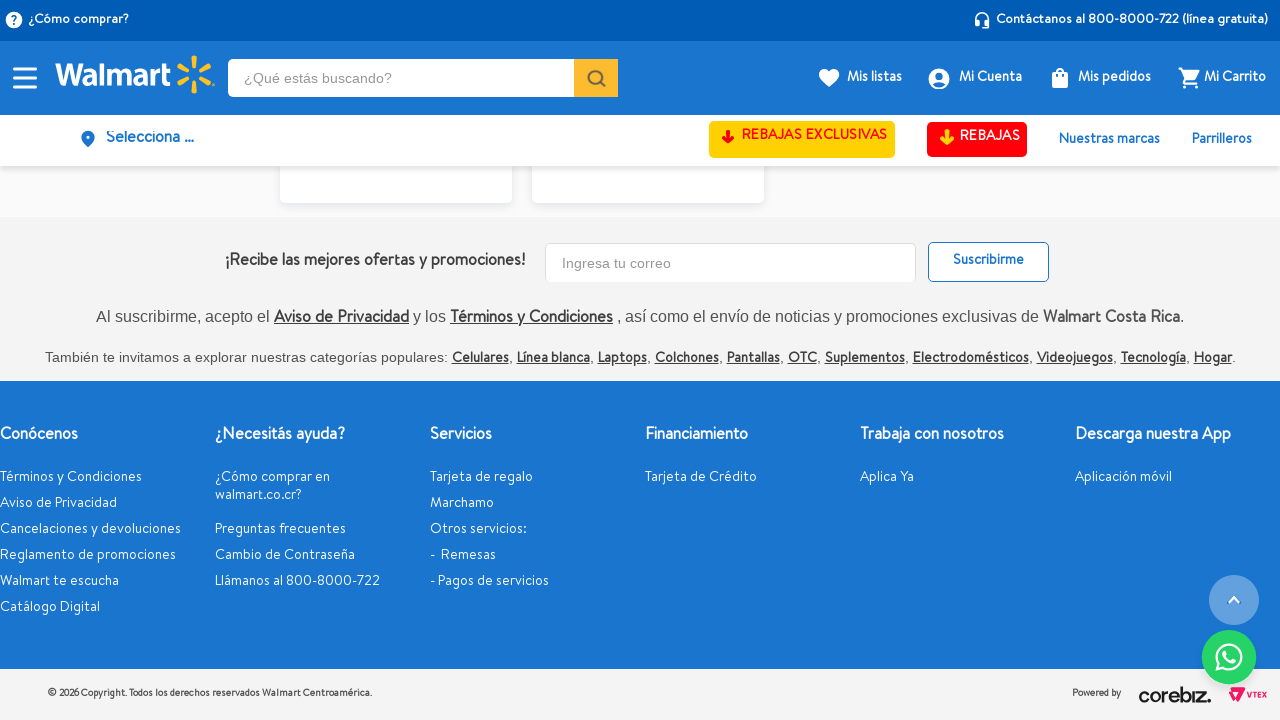

Waited 800ms for content to load
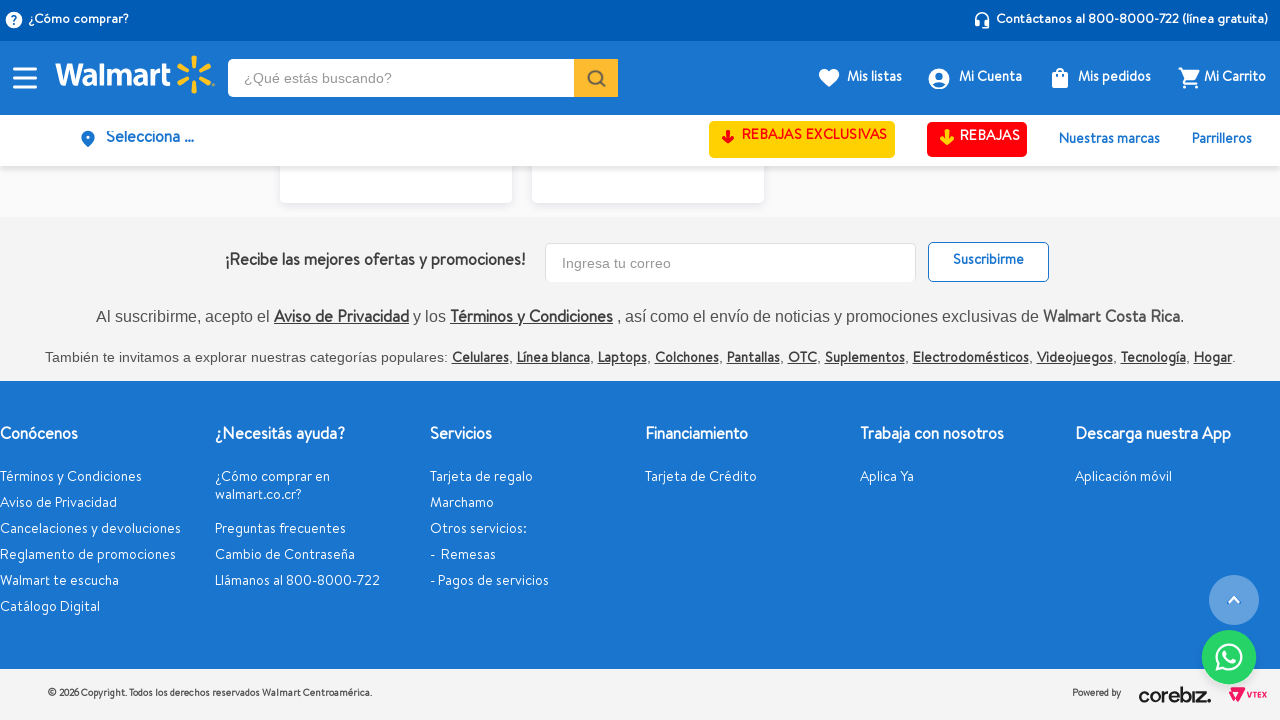

Counted 102 products on page (unchanged cycles: 8)
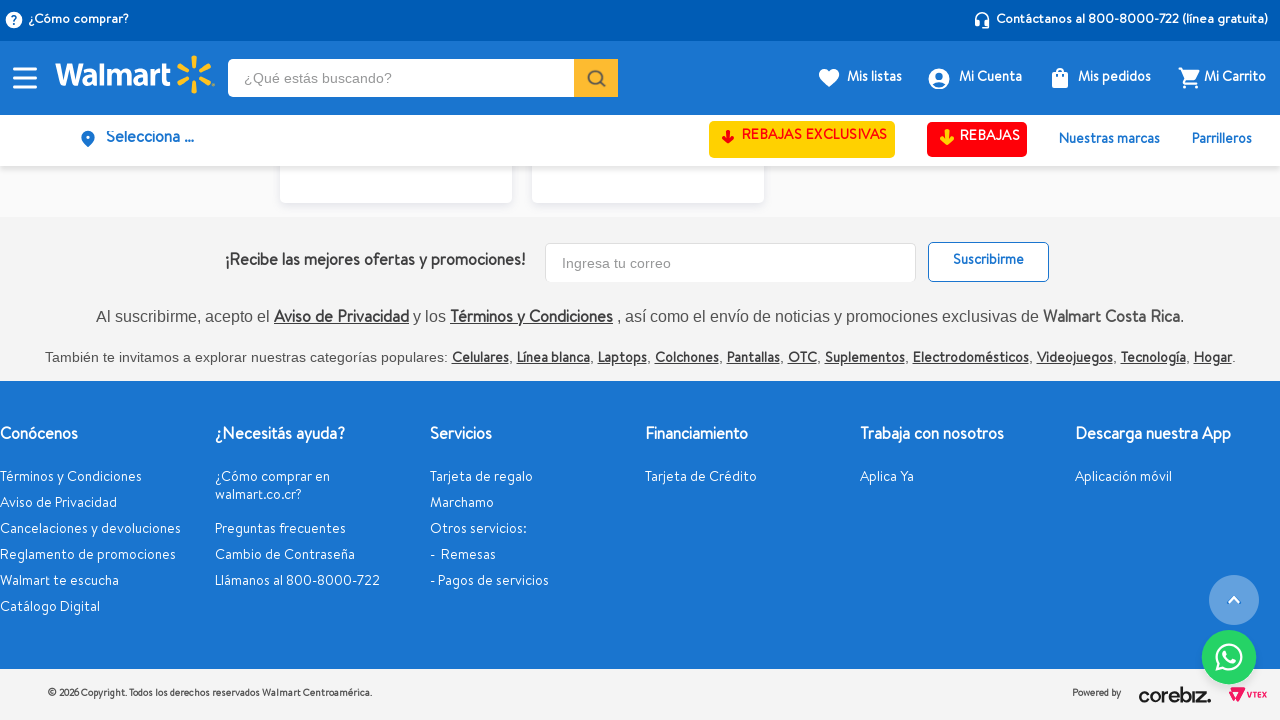

Infinite scroll complete - no new products loaded after 8 cycles
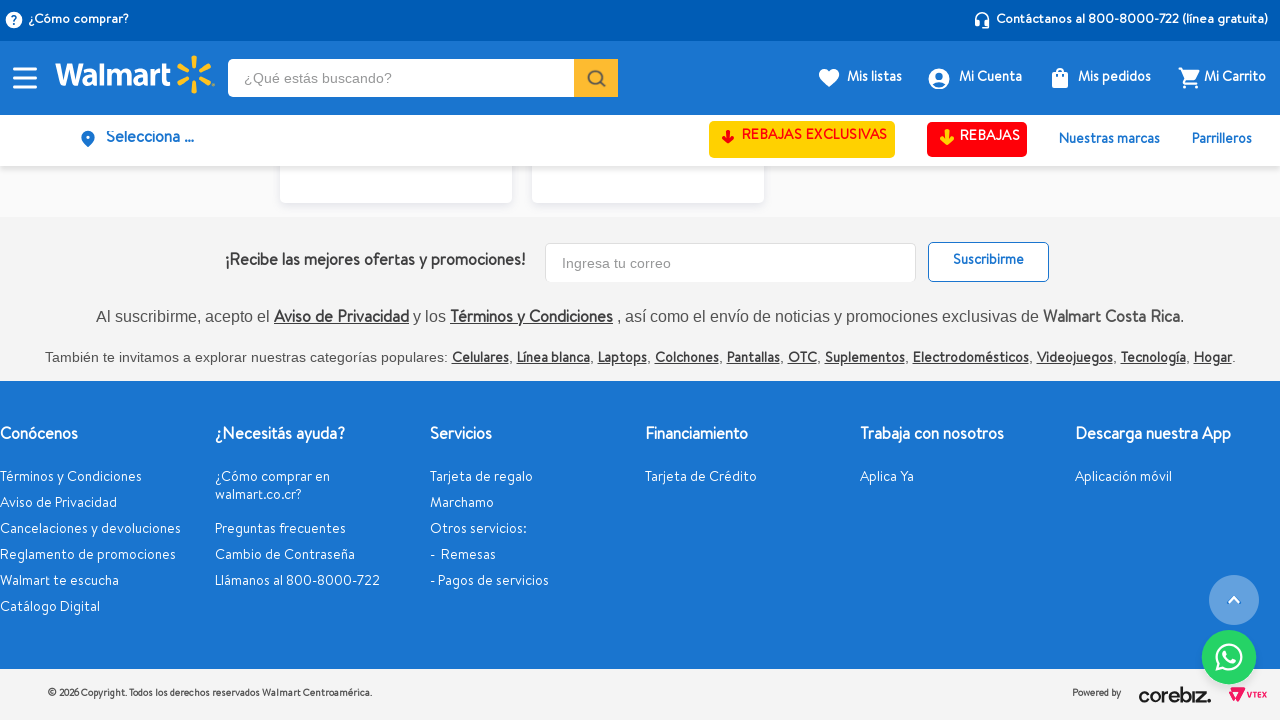

Verified that product gallery items are displayed on page
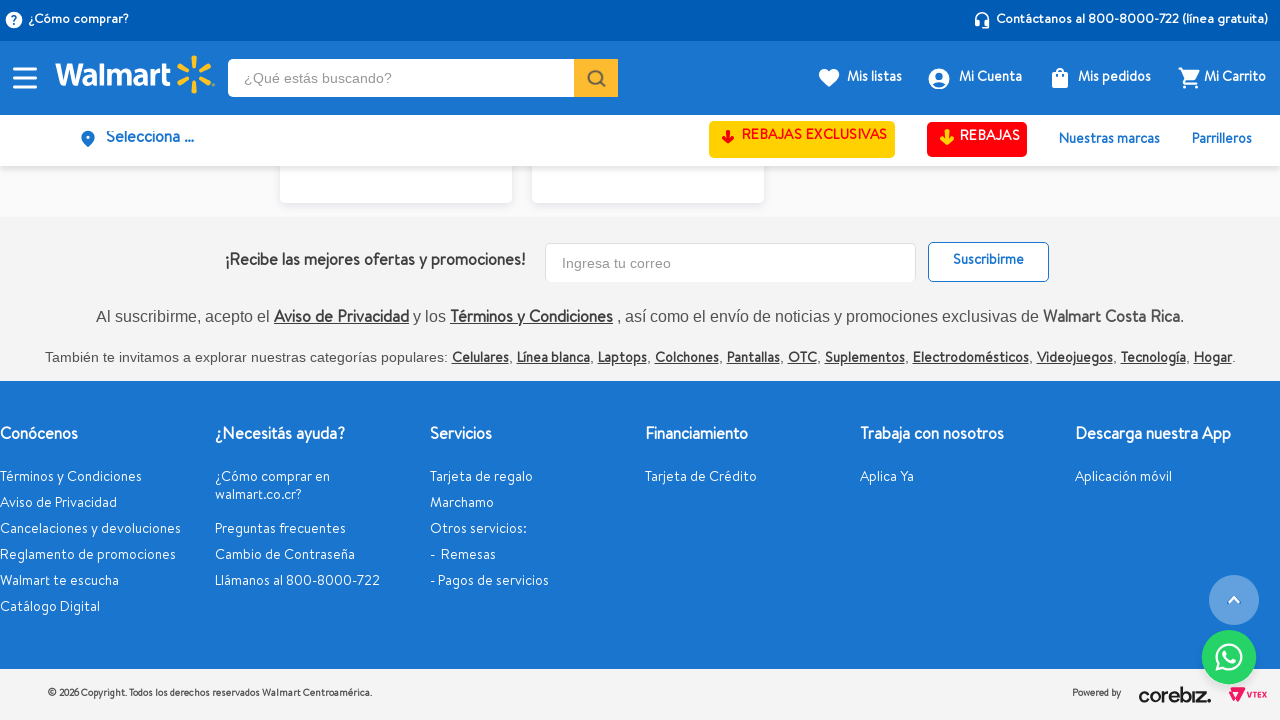

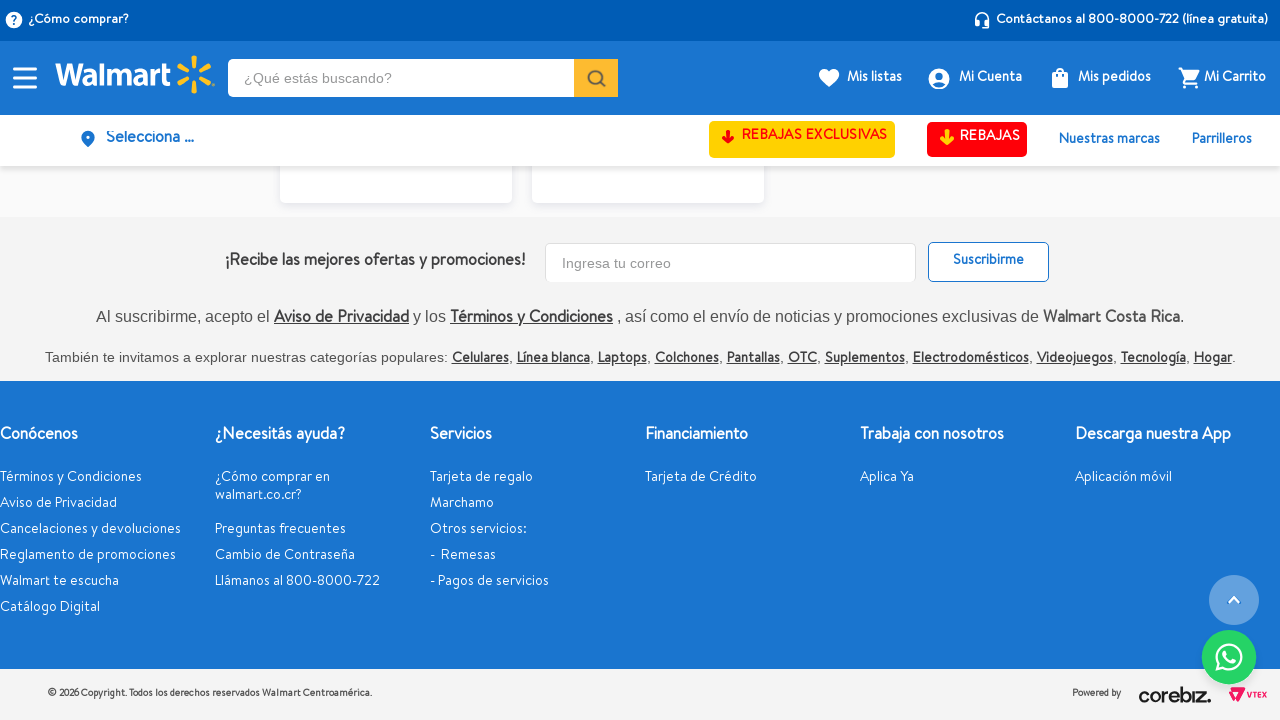